Tests the add/remove elements functionality by clicking the "Add Element" button 10 times to create delete buttons, then clicking each delete button to remove them all, verifying the elements are created and removed correctly.

Starting URL: https://the-internet.herokuapp.com/add_remove_elements/

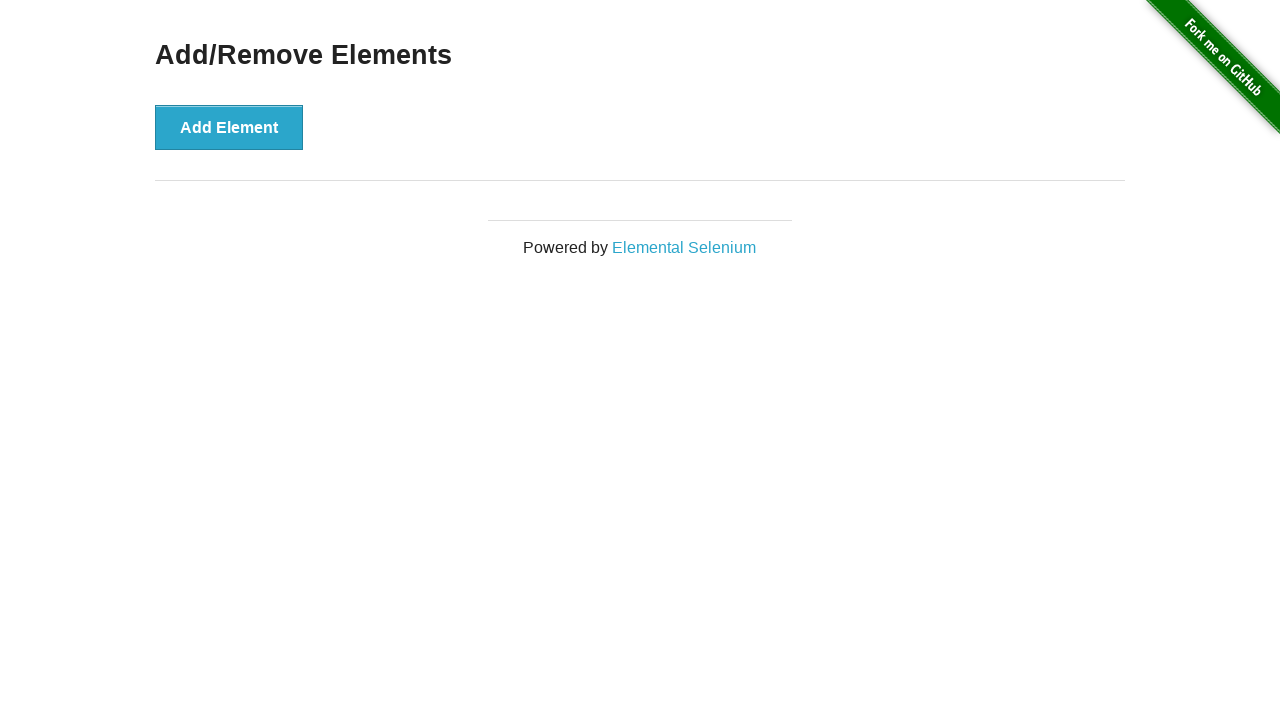

Navigated to Heroku add/remove elements page
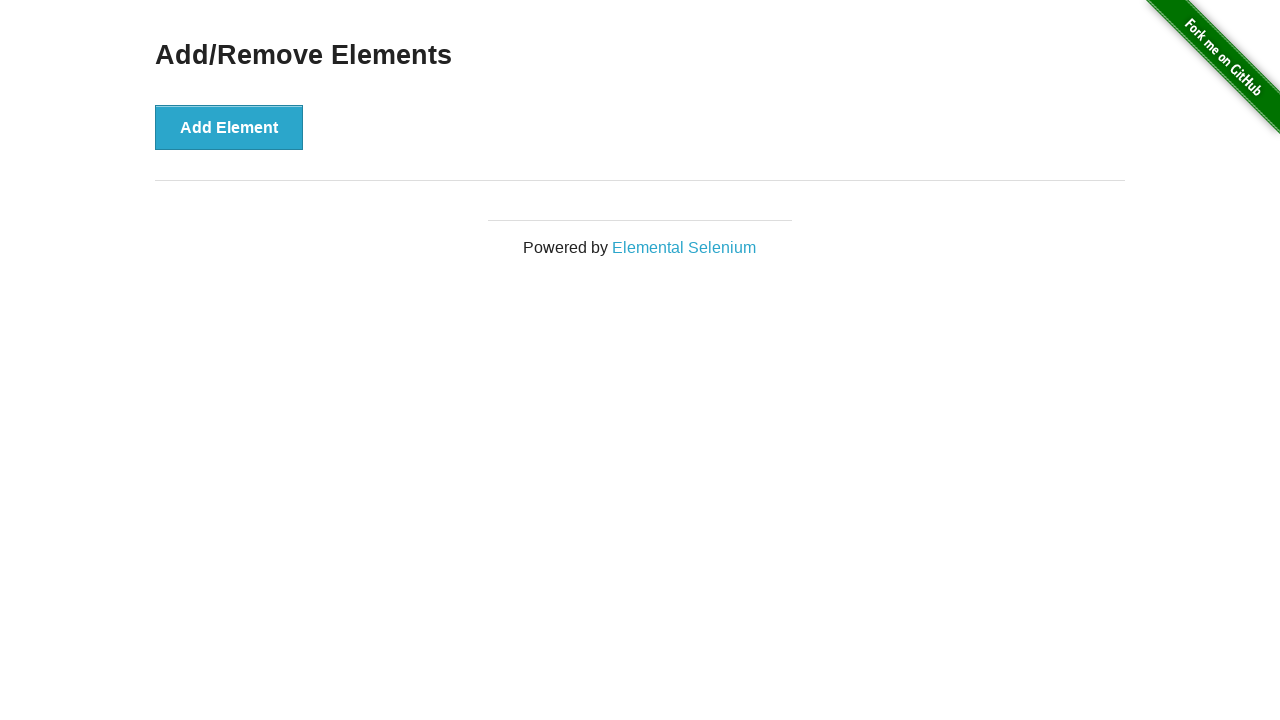

Clicked 'Add Element' button (iteration 1/10) at (229, 127) on xpath=//button[text()='Add Element']
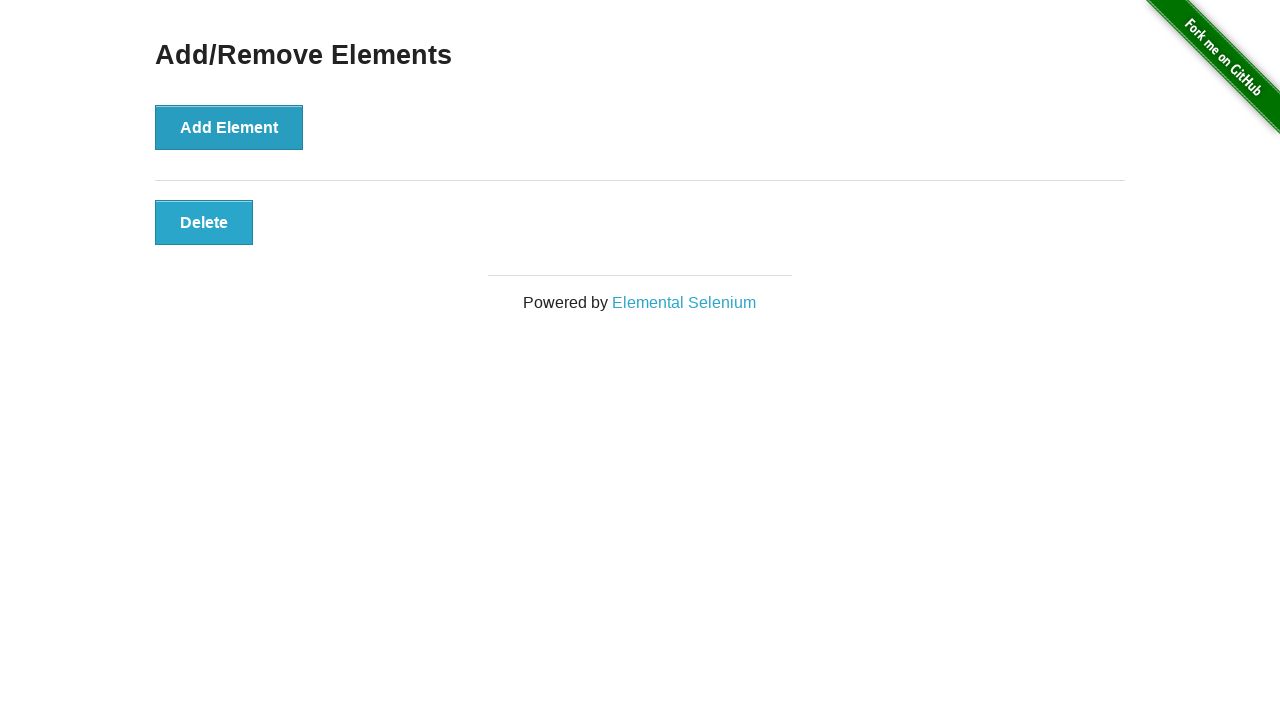

Waited 500ms after clicking Add Element
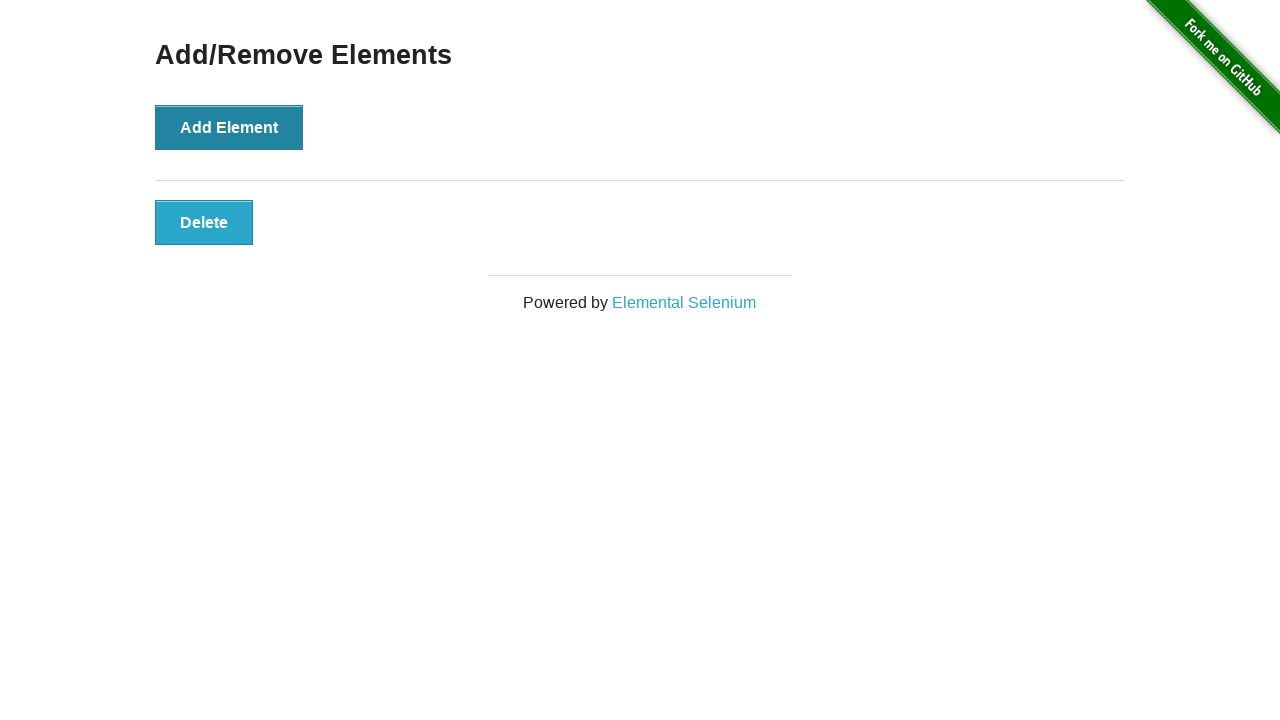

Clicked 'Add Element' button (iteration 2/10) at (229, 127) on xpath=//button[text()='Add Element']
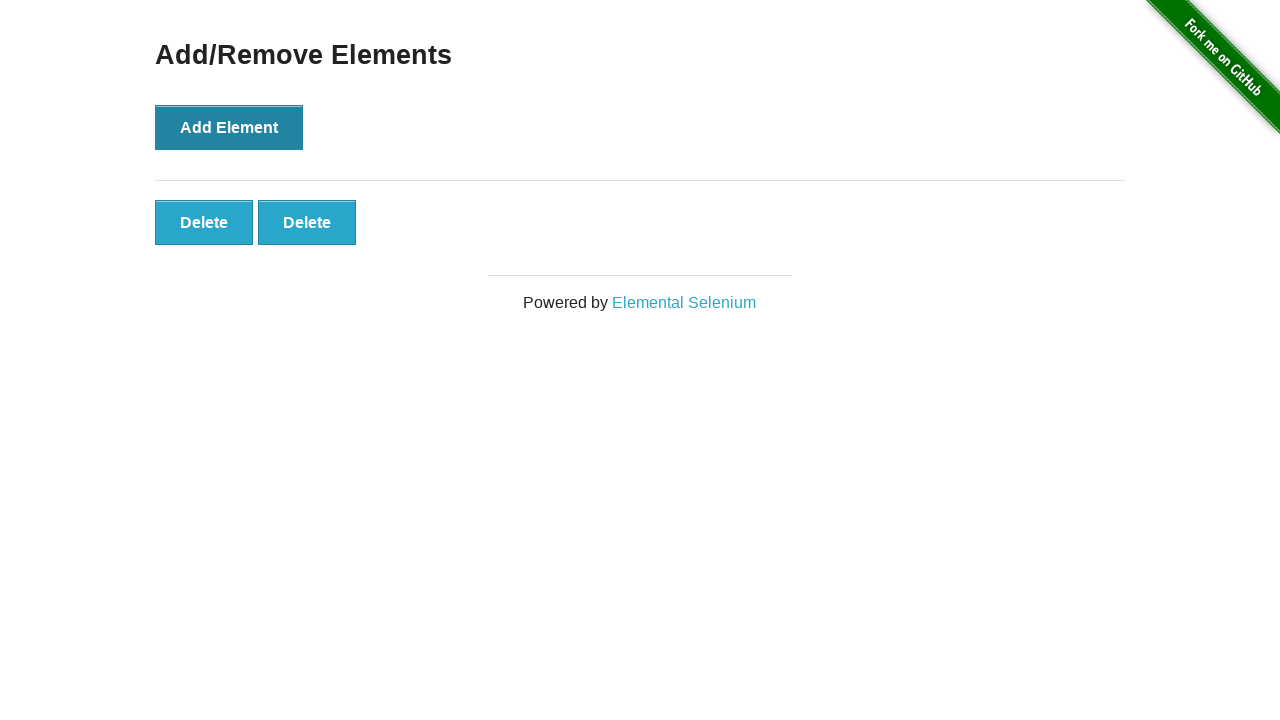

Waited 500ms after clicking Add Element
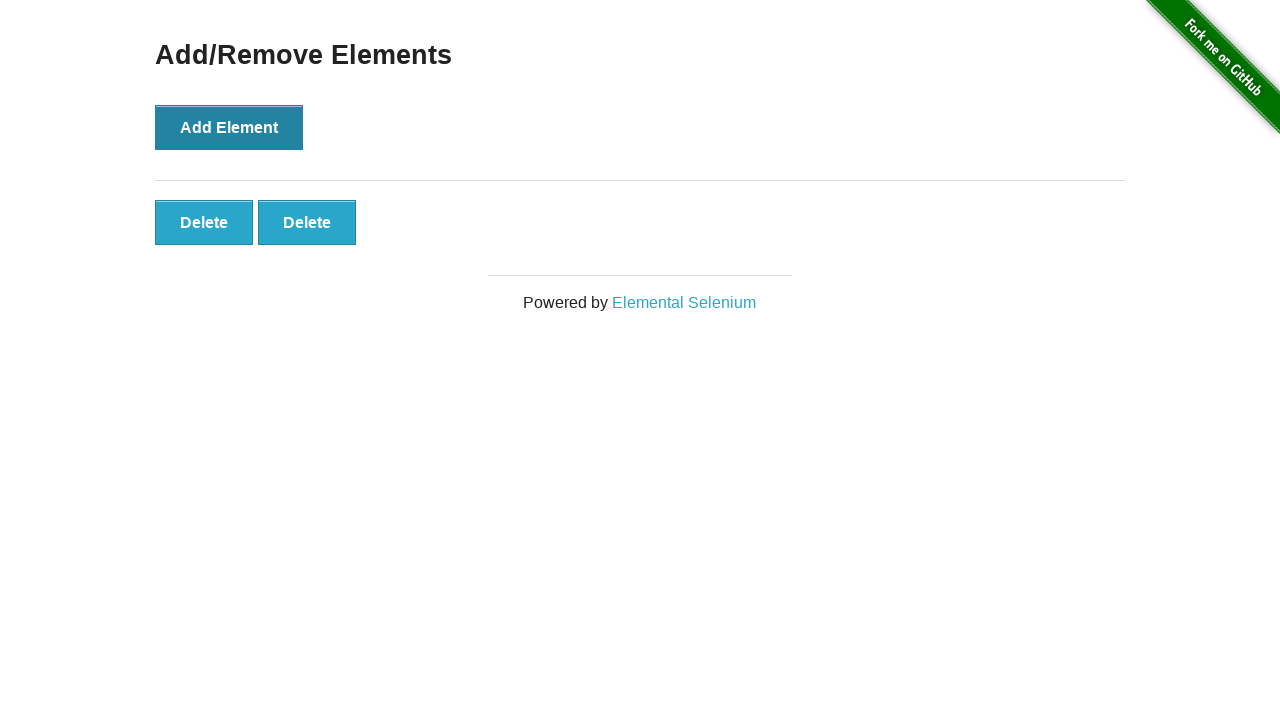

Clicked 'Add Element' button (iteration 3/10) at (229, 127) on xpath=//button[text()='Add Element']
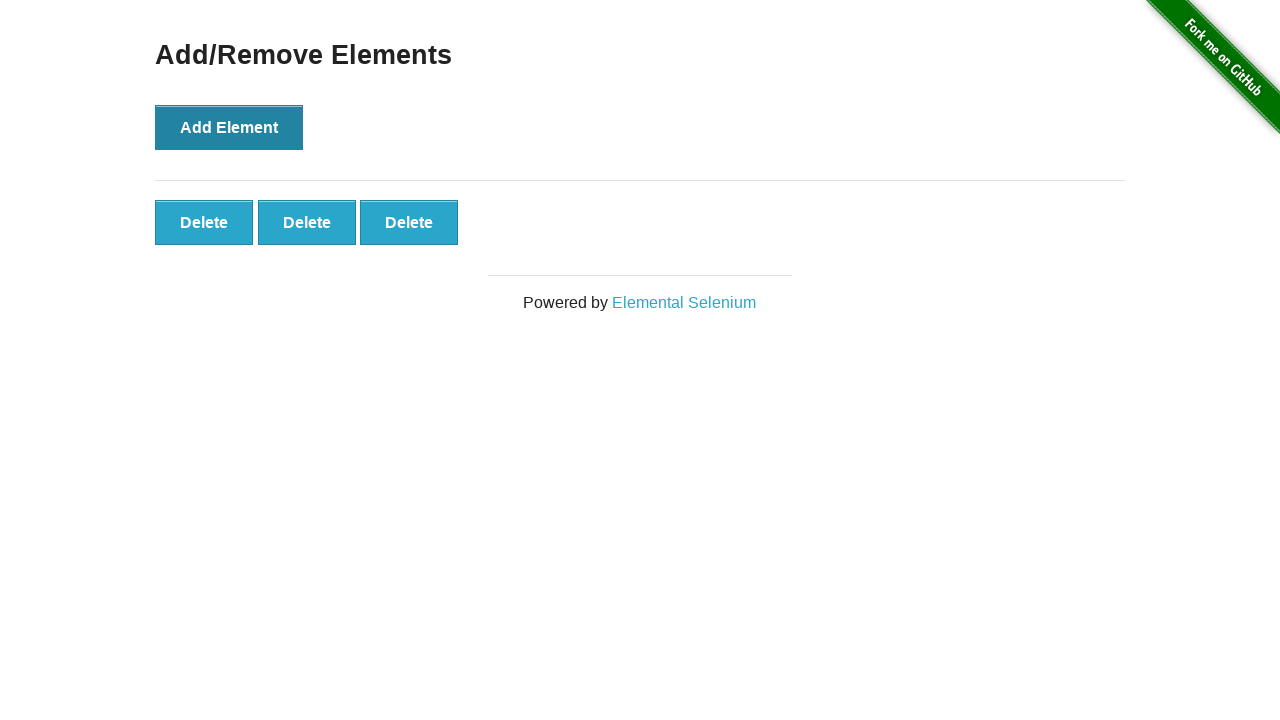

Waited 500ms after clicking Add Element
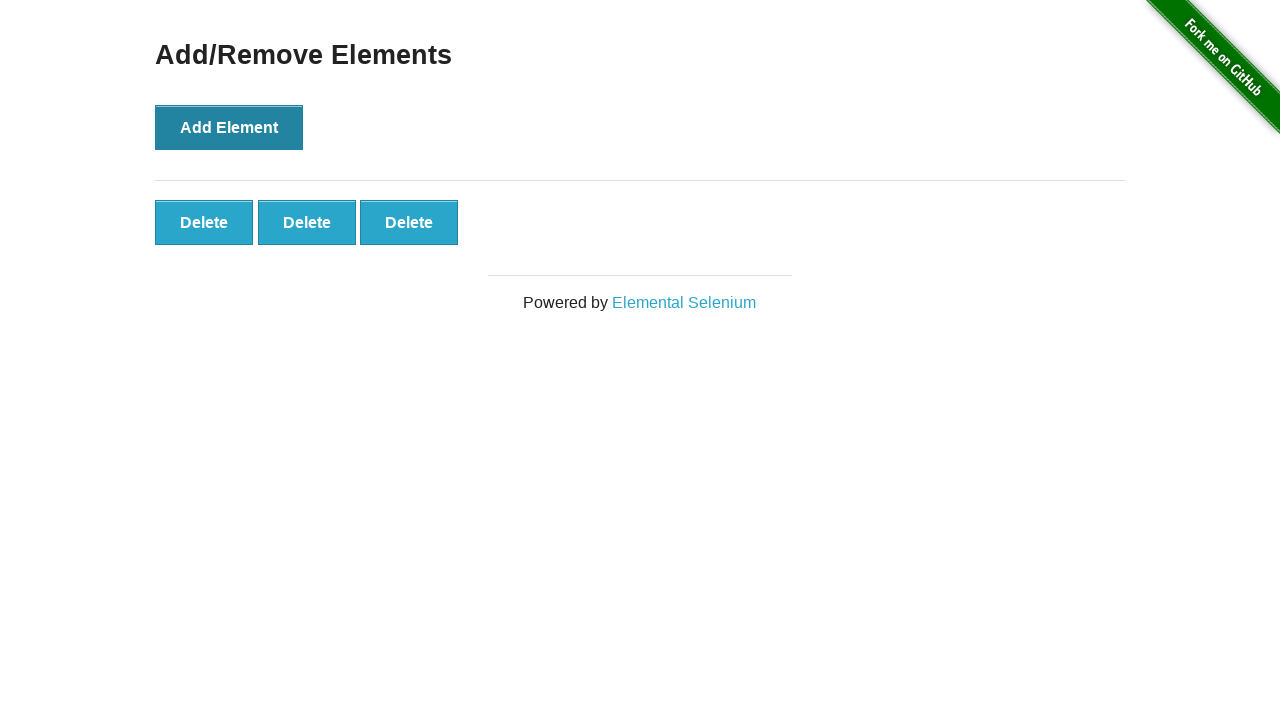

Clicked 'Add Element' button (iteration 4/10) at (229, 127) on xpath=//button[text()='Add Element']
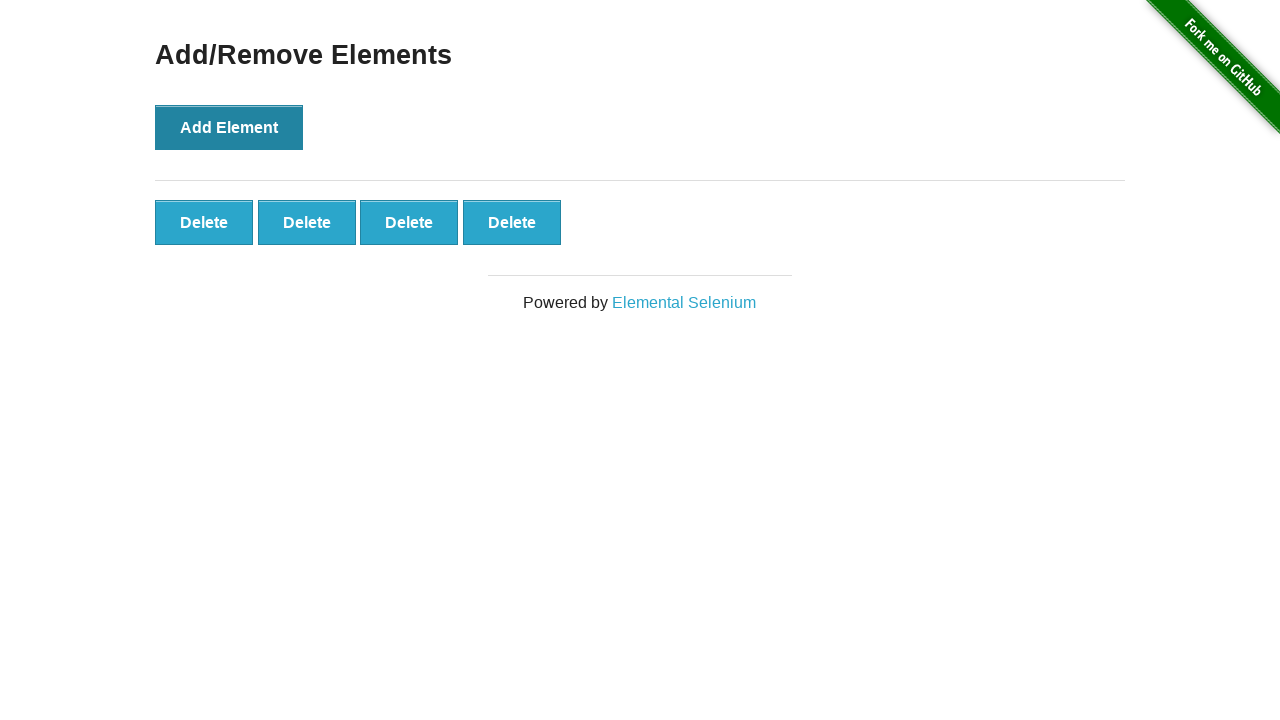

Waited 500ms after clicking Add Element
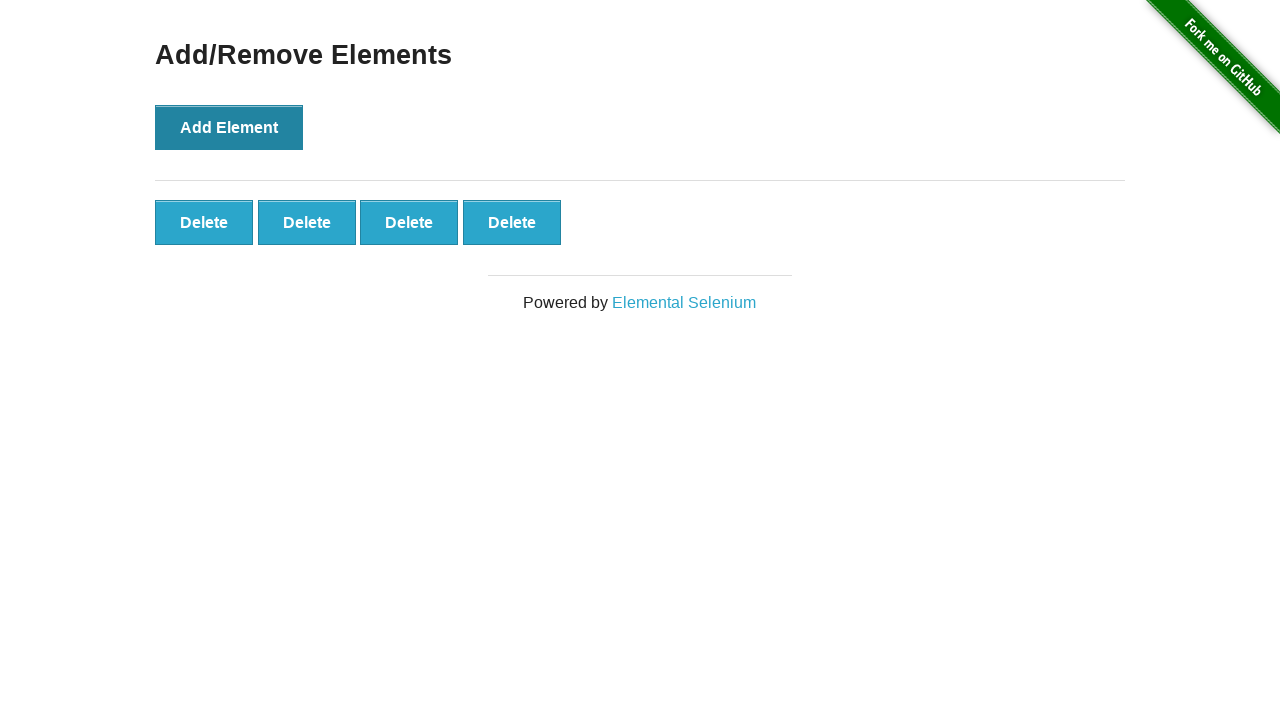

Clicked 'Add Element' button (iteration 5/10) at (229, 127) on xpath=//button[text()='Add Element']
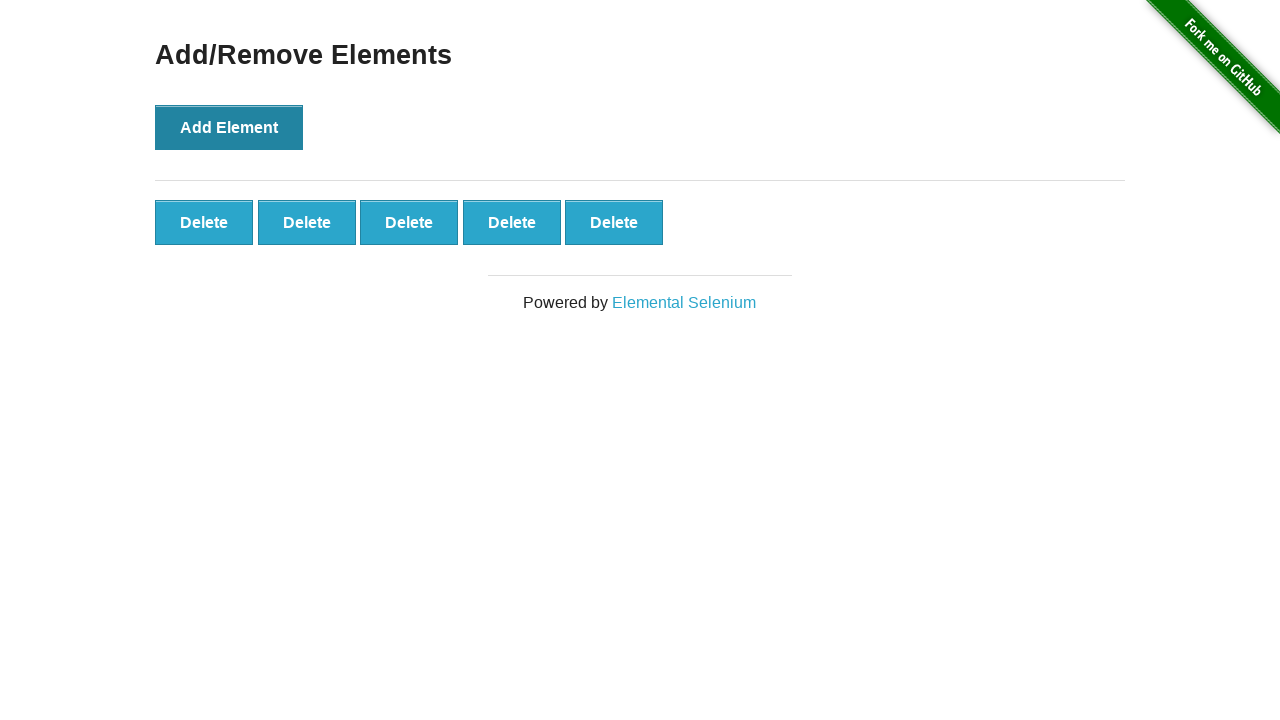

Waited 500ms after clicking Add Element
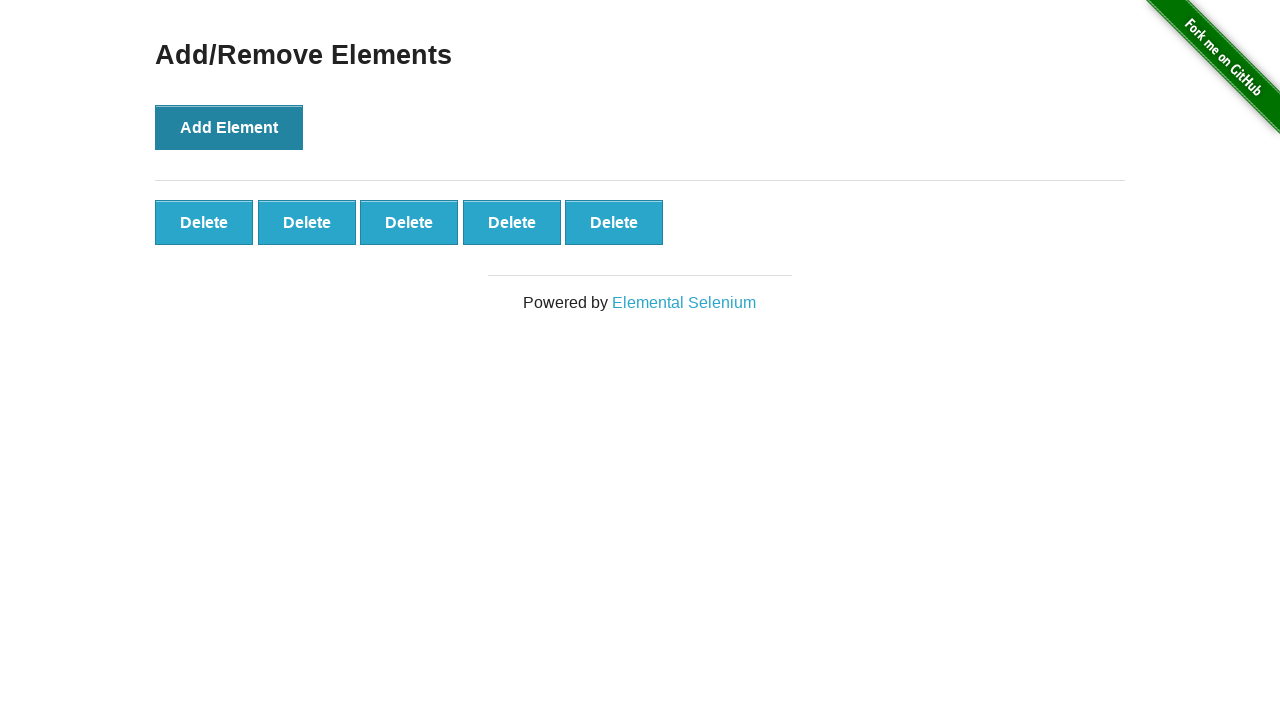

Clicked 'Add Element' button (iteration 6/10) at (229, 127) on xpath=//button[text()='Add Element']
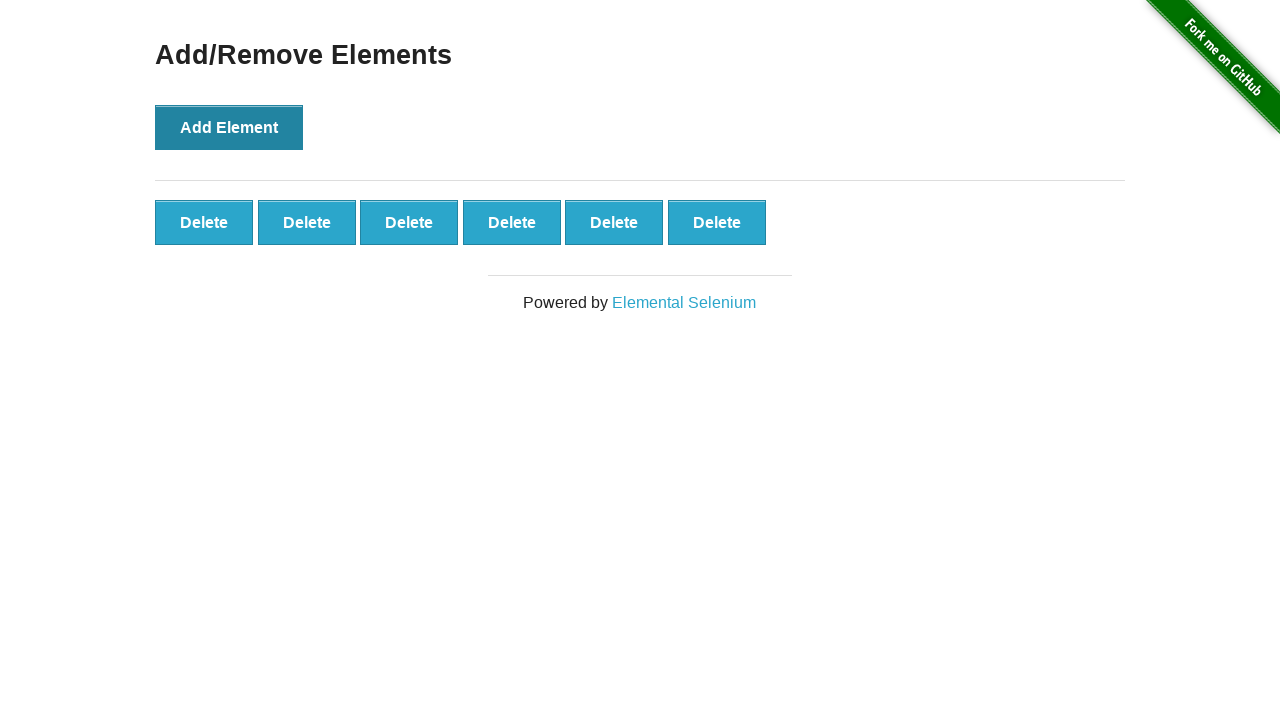

Waited 500ms after clicking Add Element
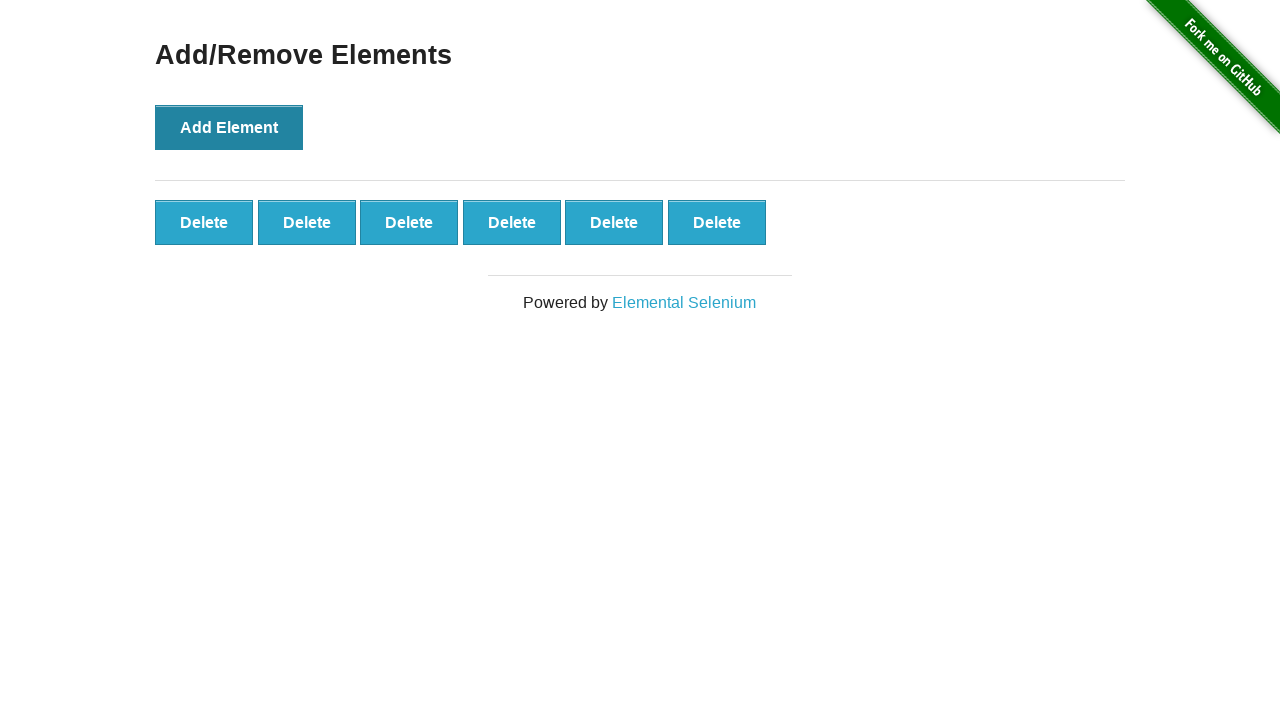

Clicked 'Add Element' button (iteration 7/10) at (229, 127) on xpath=//button[text()='Add Element']
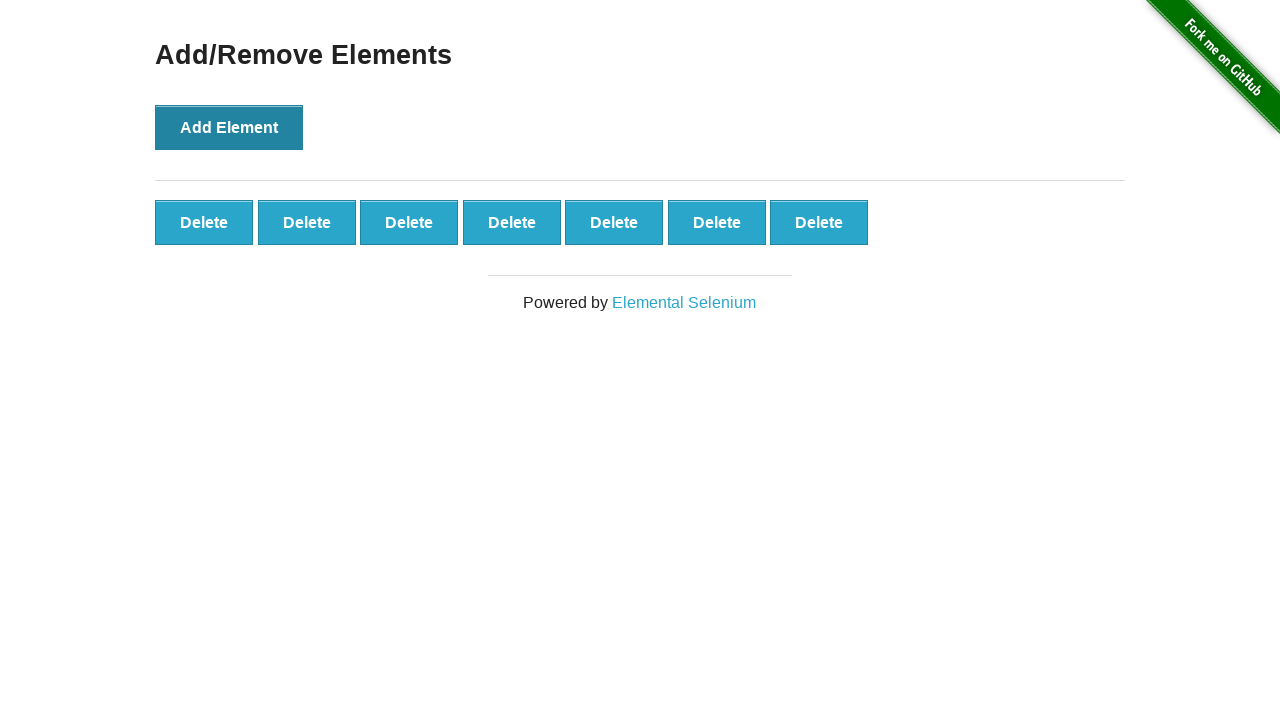

Waited 500ms after clicking Add Element
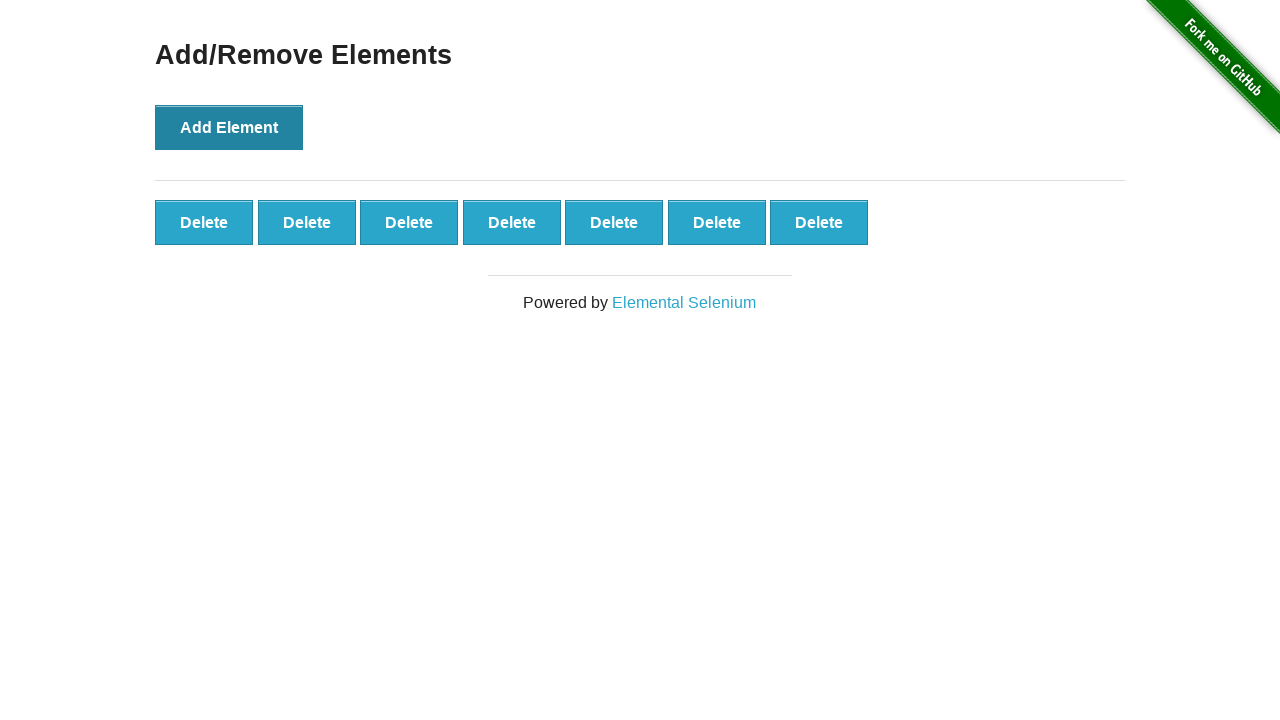

Clicked 'Add Element' button (iteration 8/10) at (229, 127) on xpath=//button[text()='Add Element']
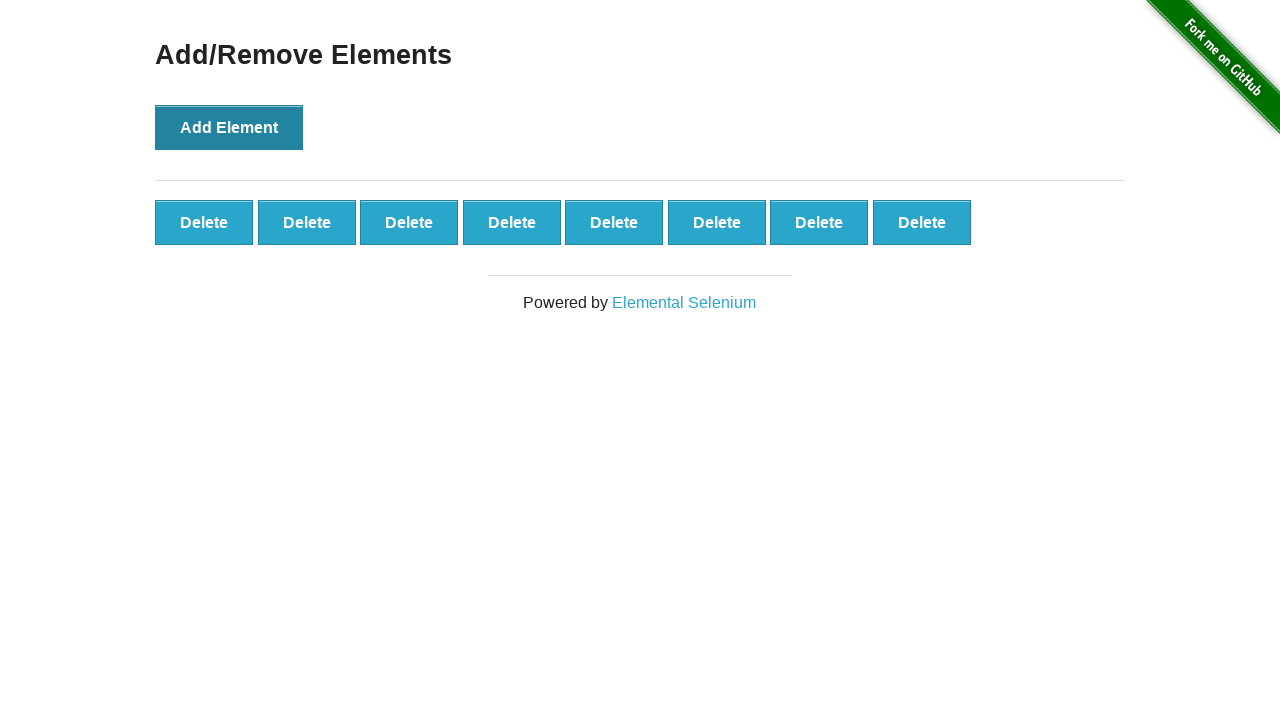

Waited 500ms after clicking Add Element
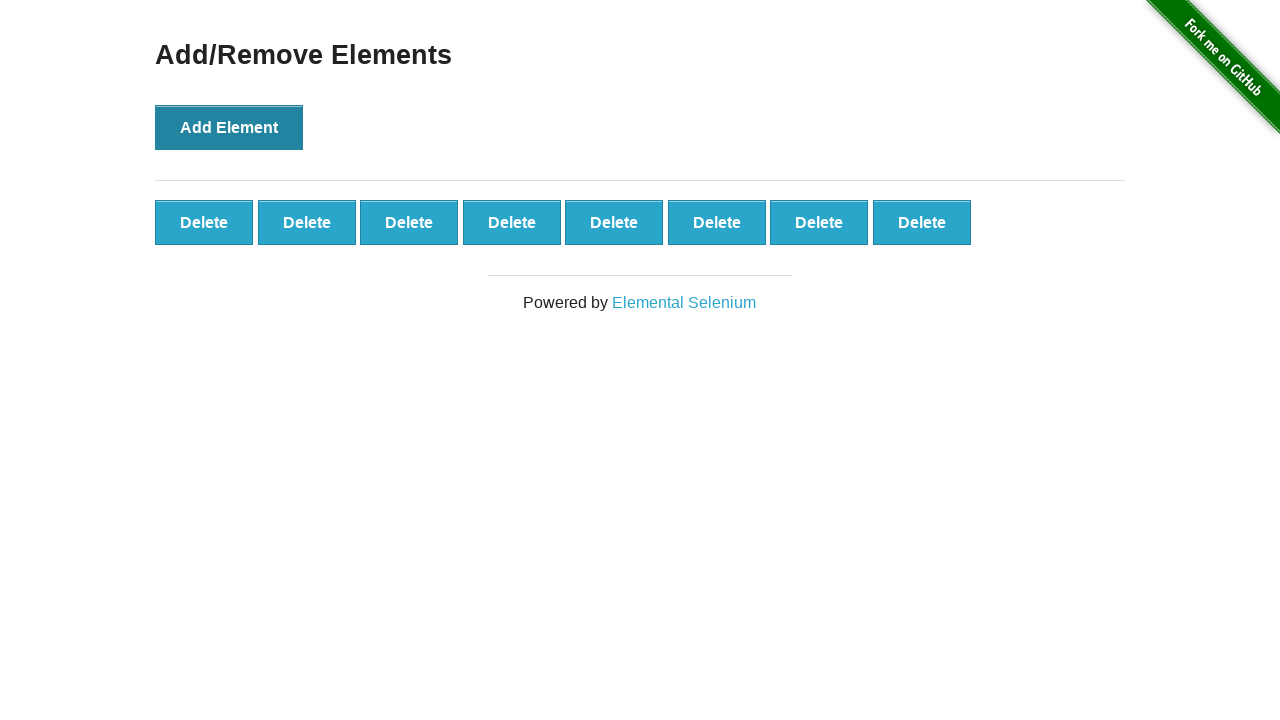

Clicked 'Add Element' button (iteration 9/10) at (229, 127) on xpath=//button[text()='Add Element']
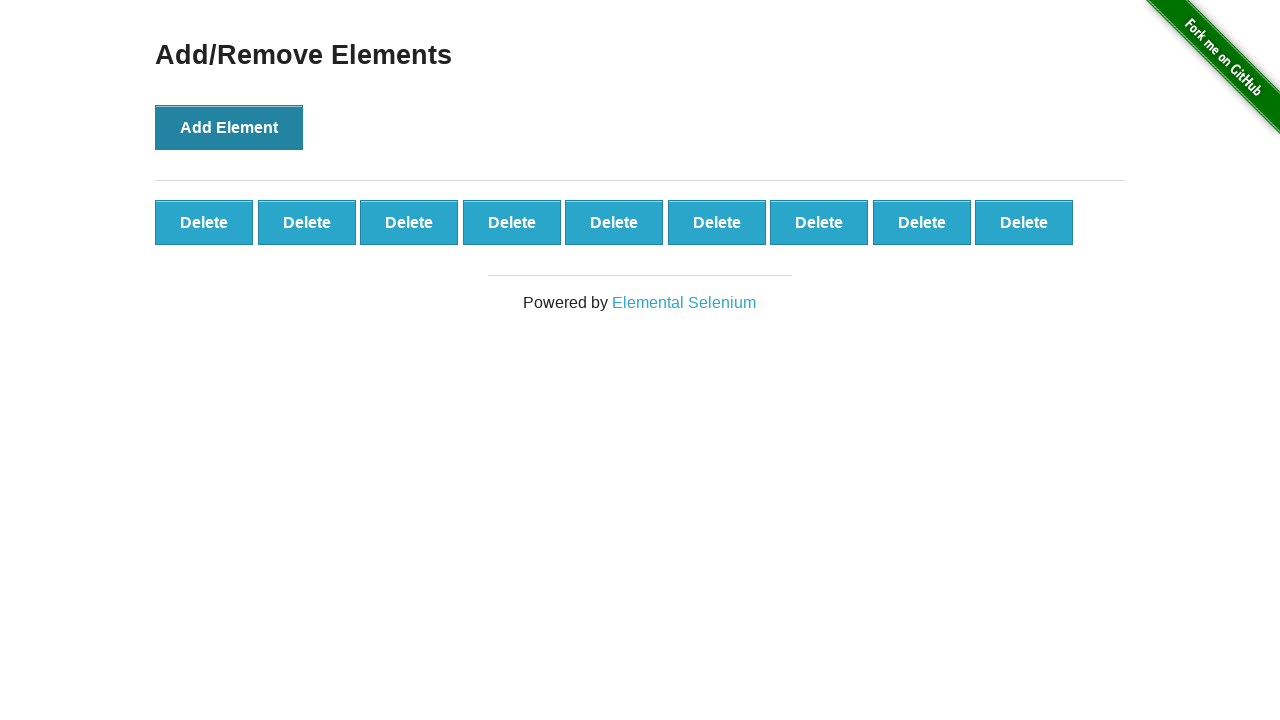

Waited 500ms after clicking Add Element
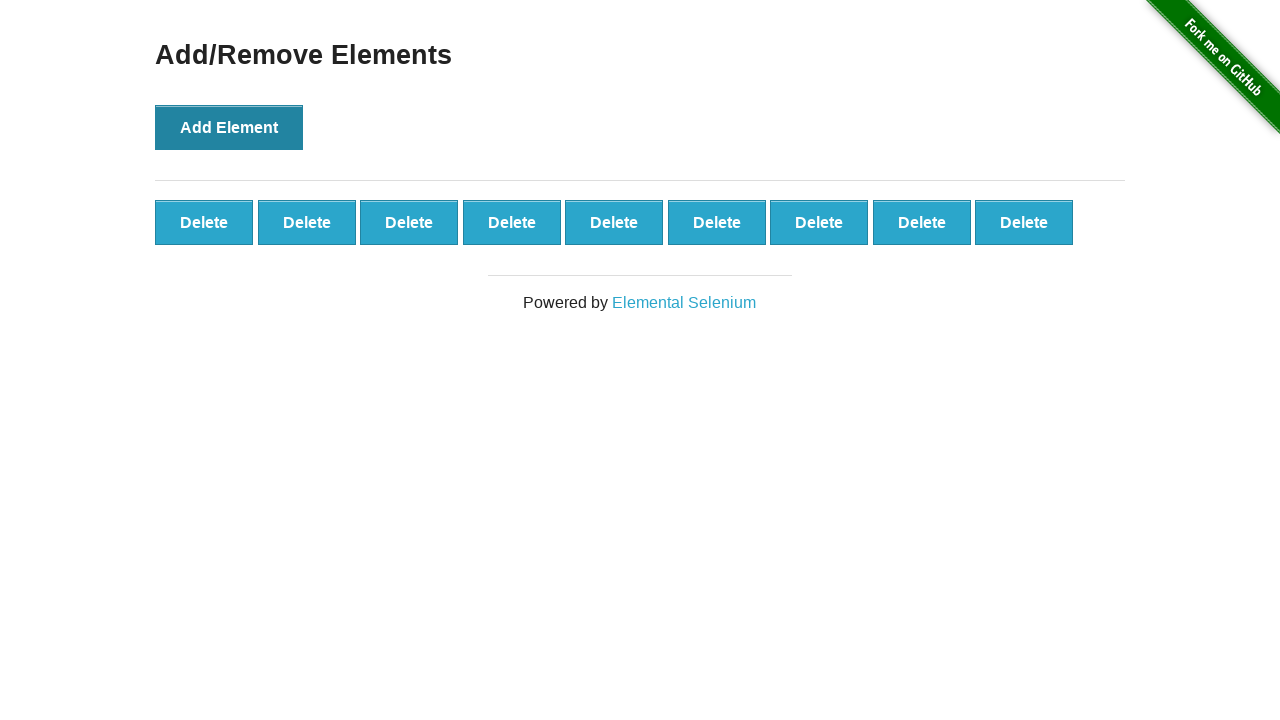

Clicked 'Add Element' button (iteration 10/10) at (229, 127) on xpath=//button[text()='Add Element']
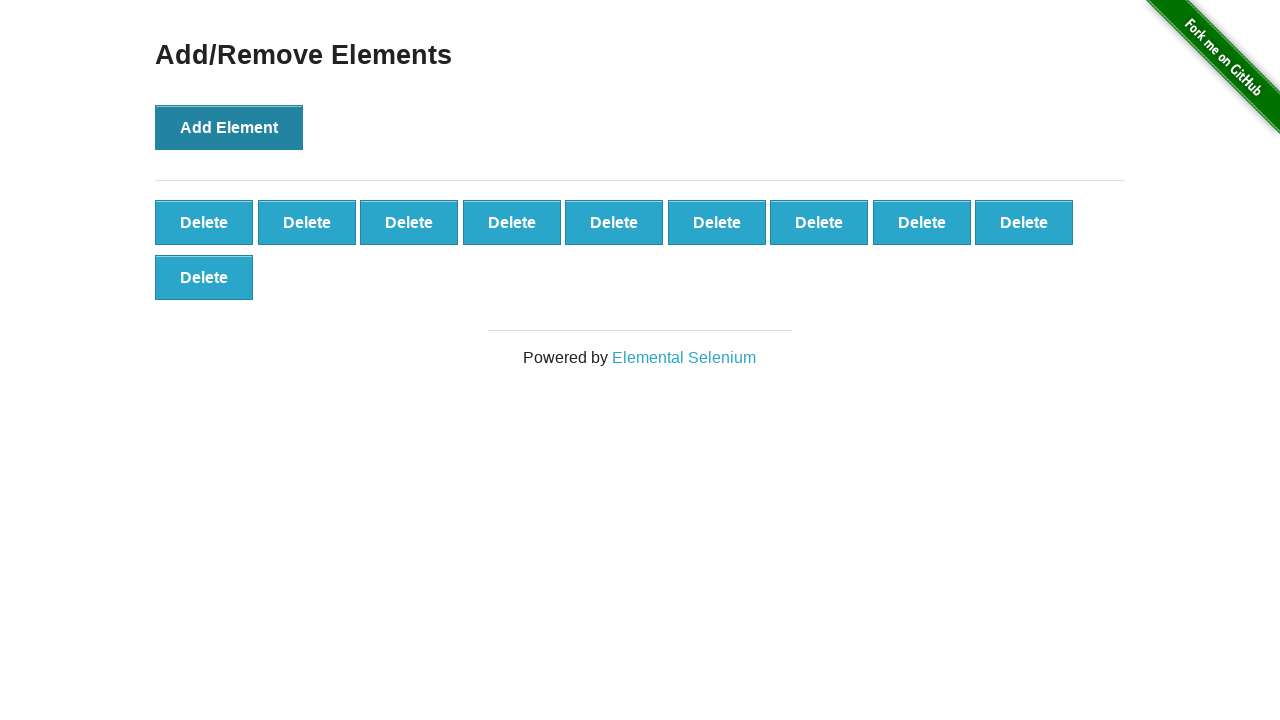

Waited 500ms after clicking Add Element
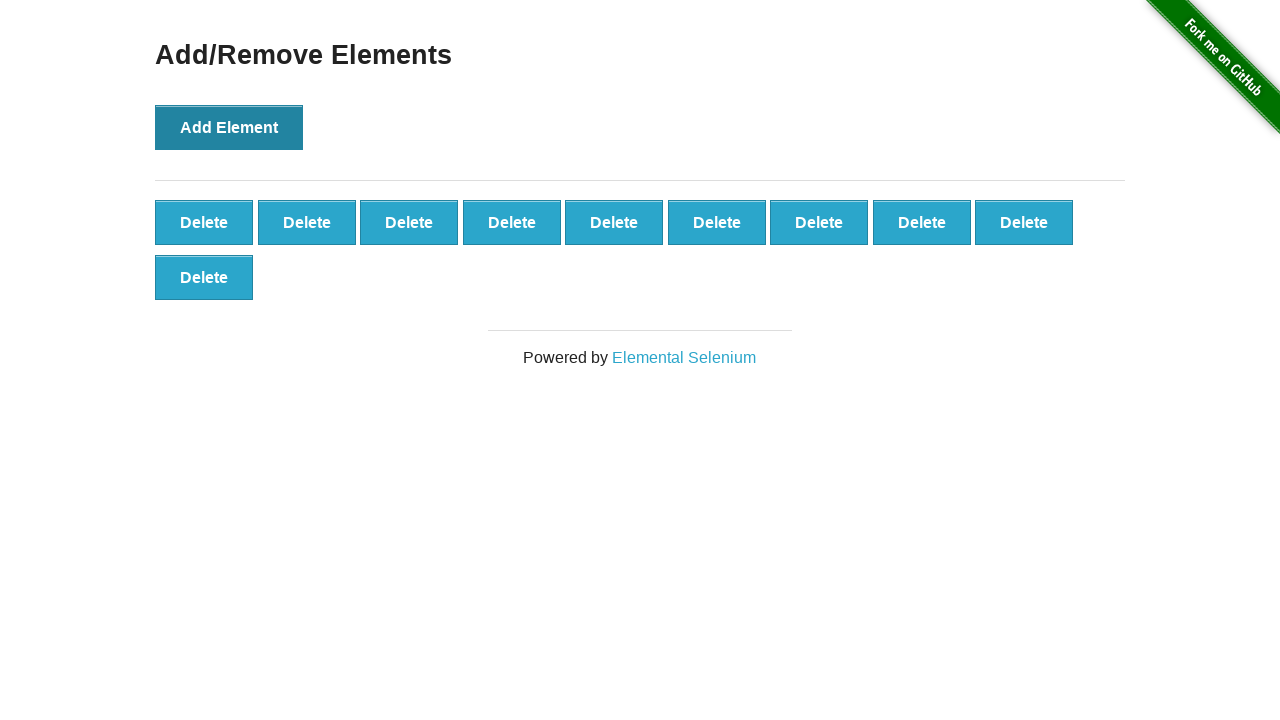

Located all delete buttons to verify count
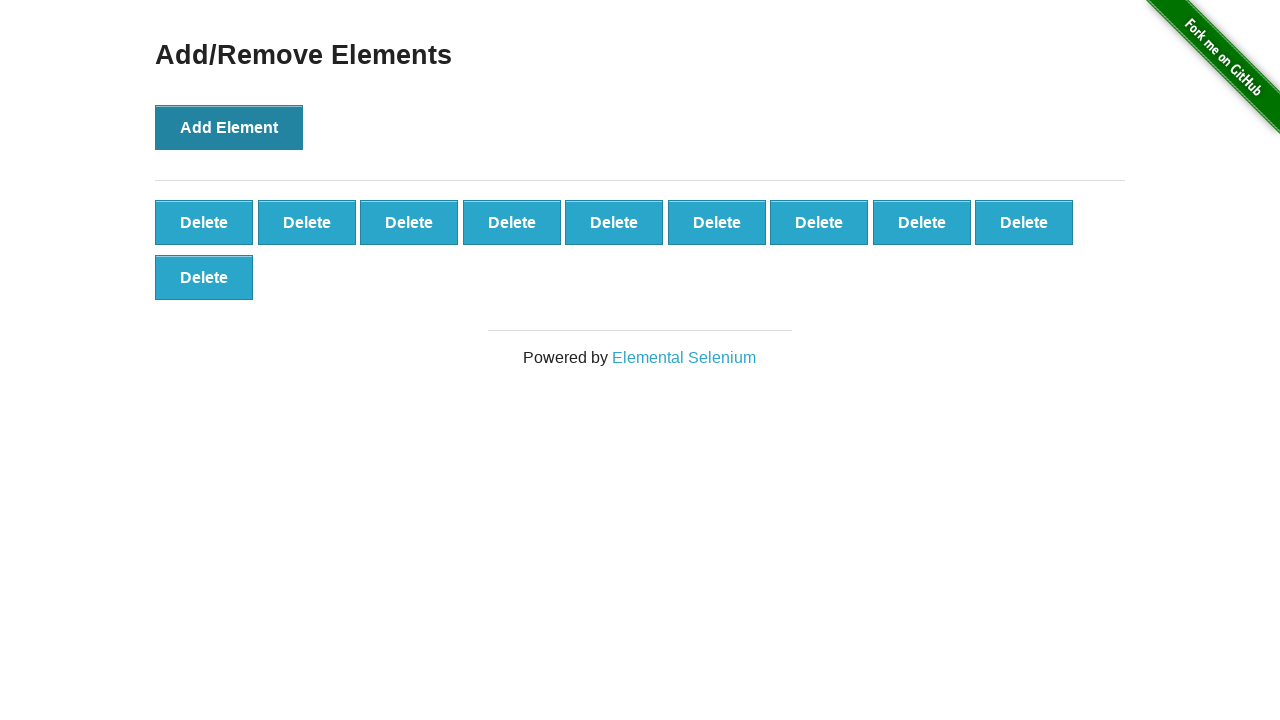

Verified that 10 delete buttons were created successfully
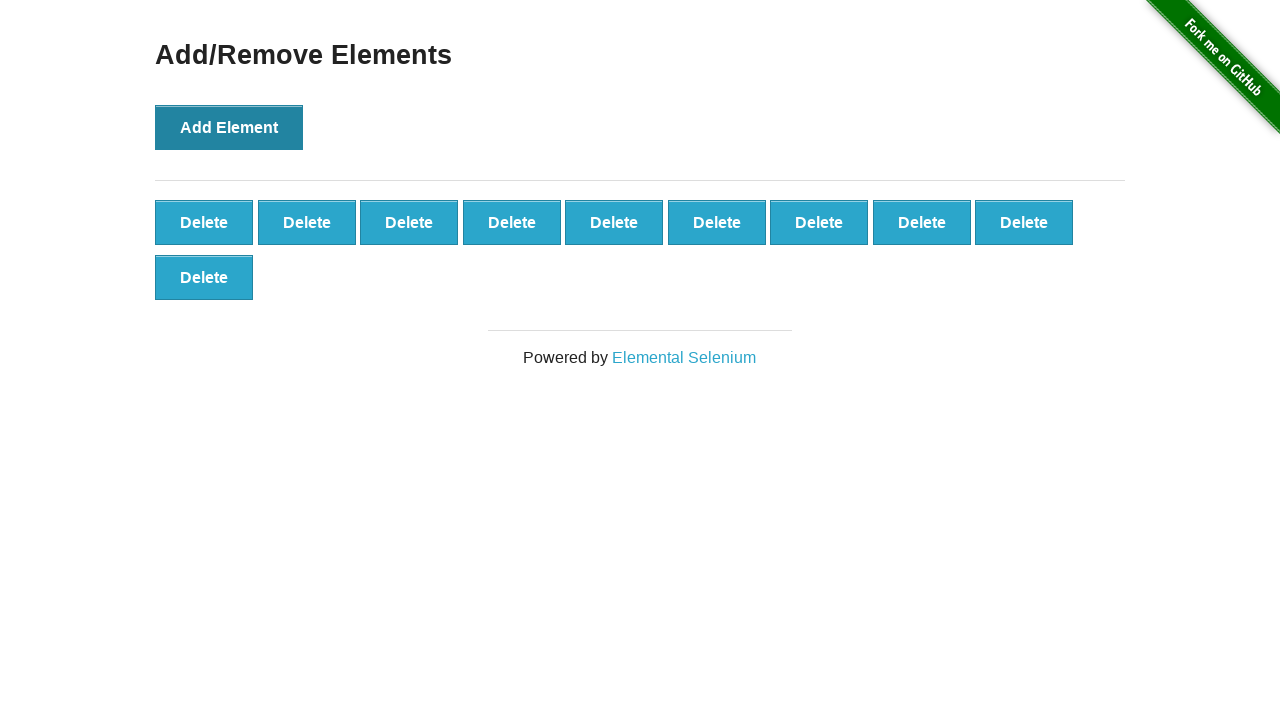

Clicked delete button to remove element (iteration 1/10) at (204, 222) on button.added-manually
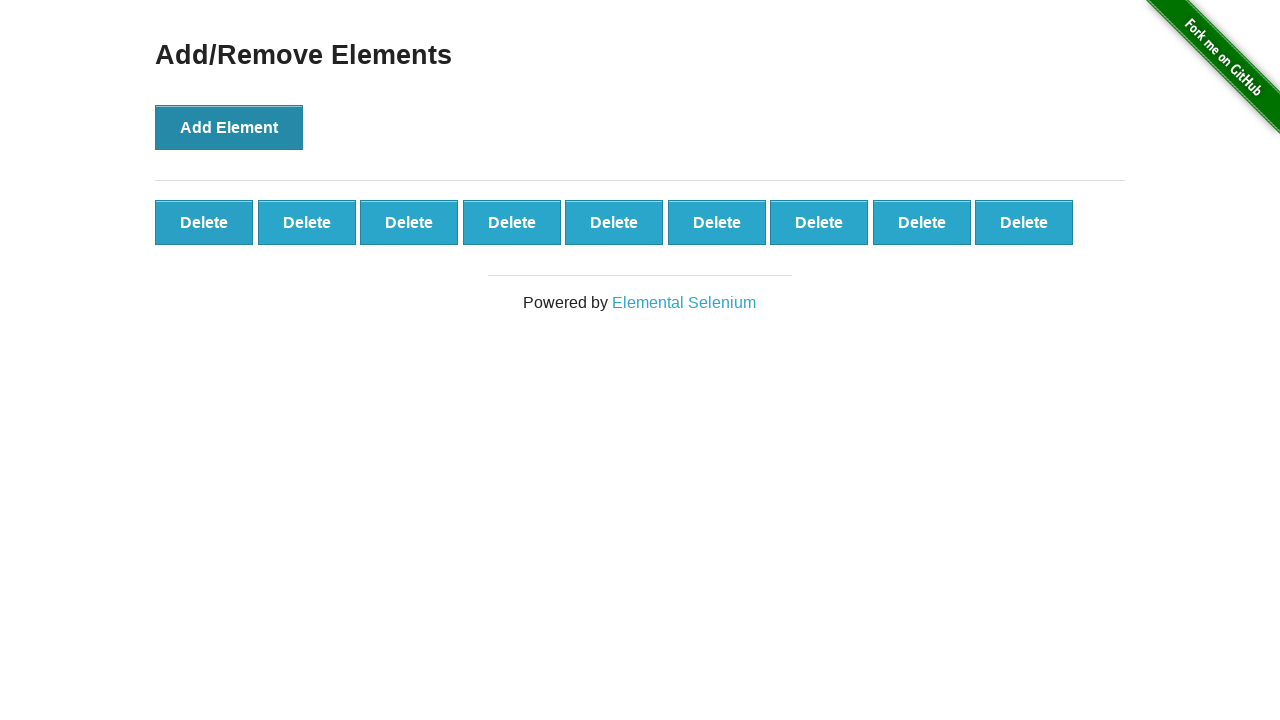

Clicked delete button to remove element (iteration 2/10) at (204, 222) on button.added-manually
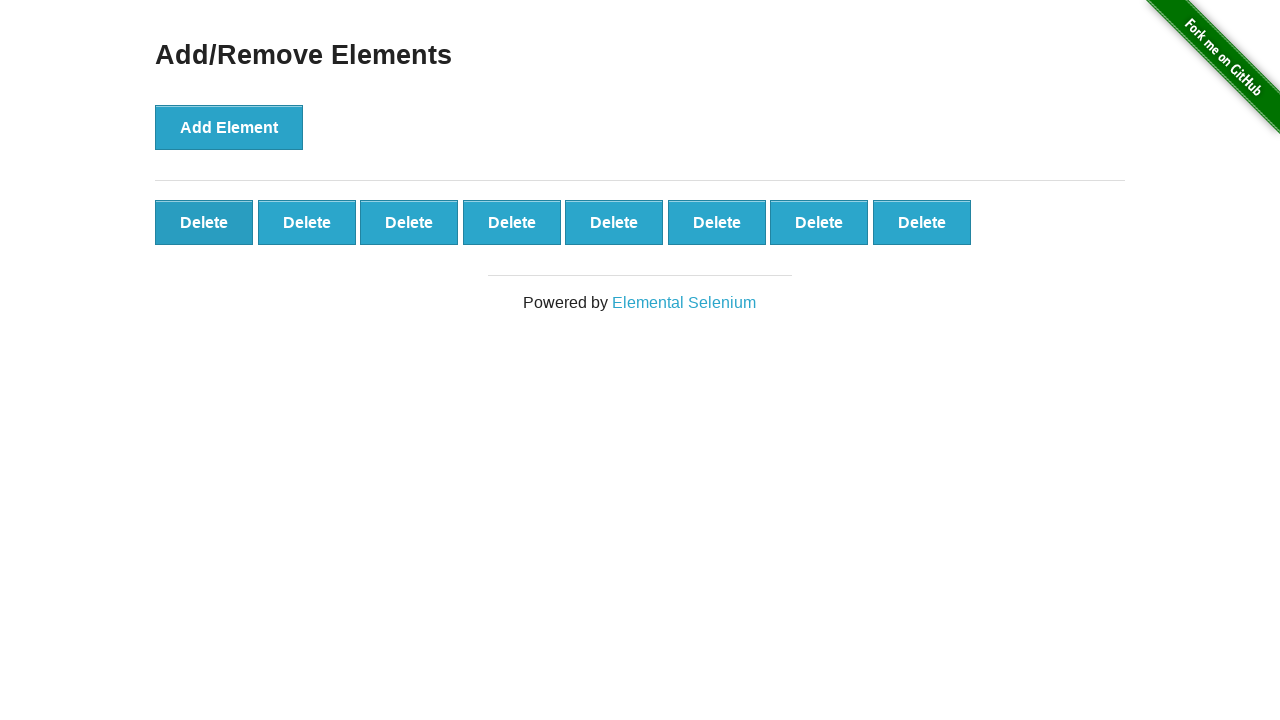

Clicked delete button to remove element (iteration 3/10) at (204, 222) on button.added-manually
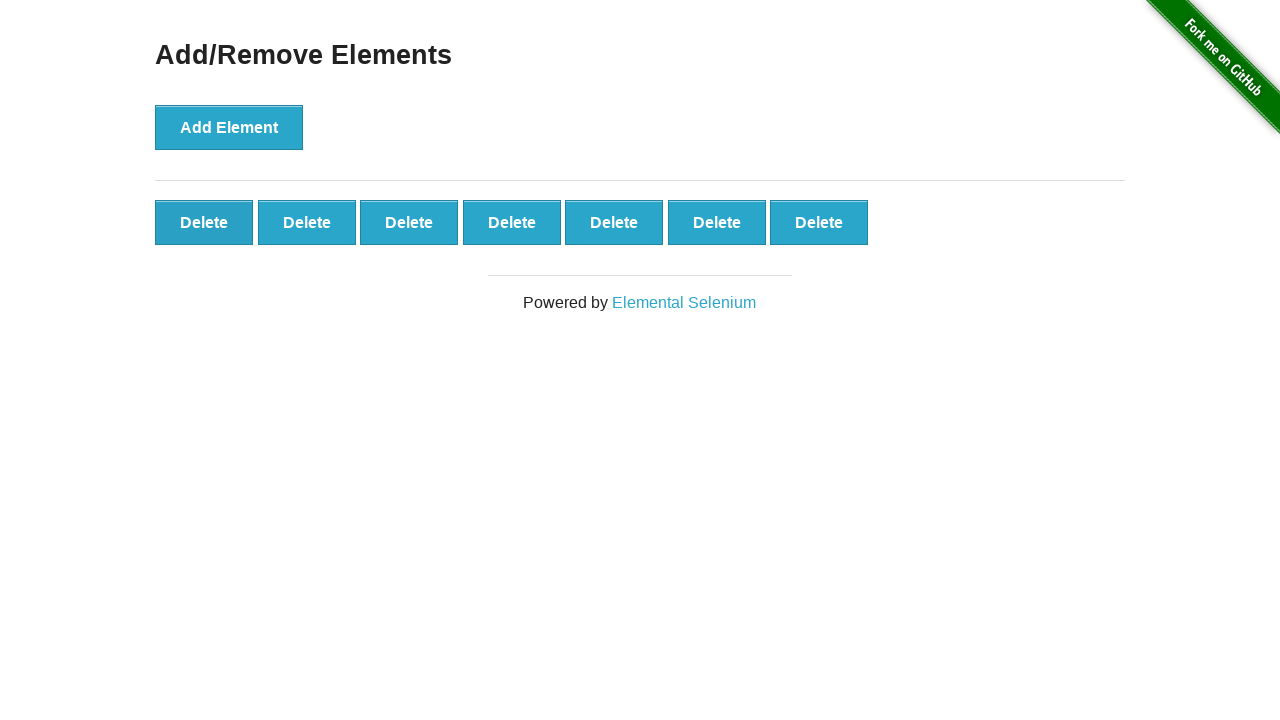

Clicked delete button to remove element (iteration 4/10) at (204, 222) on button.added-manually
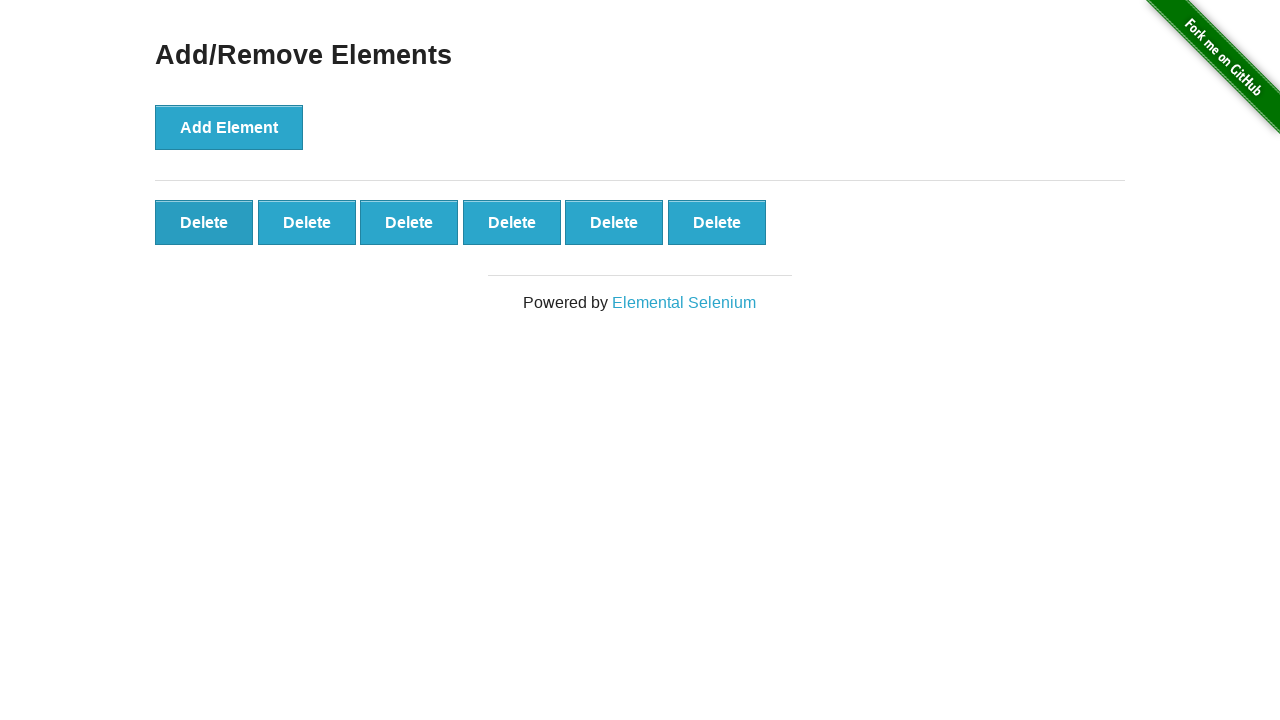

Clicked delete button to remove element (iteration 5/10) at (204, 222) on button.added-manually
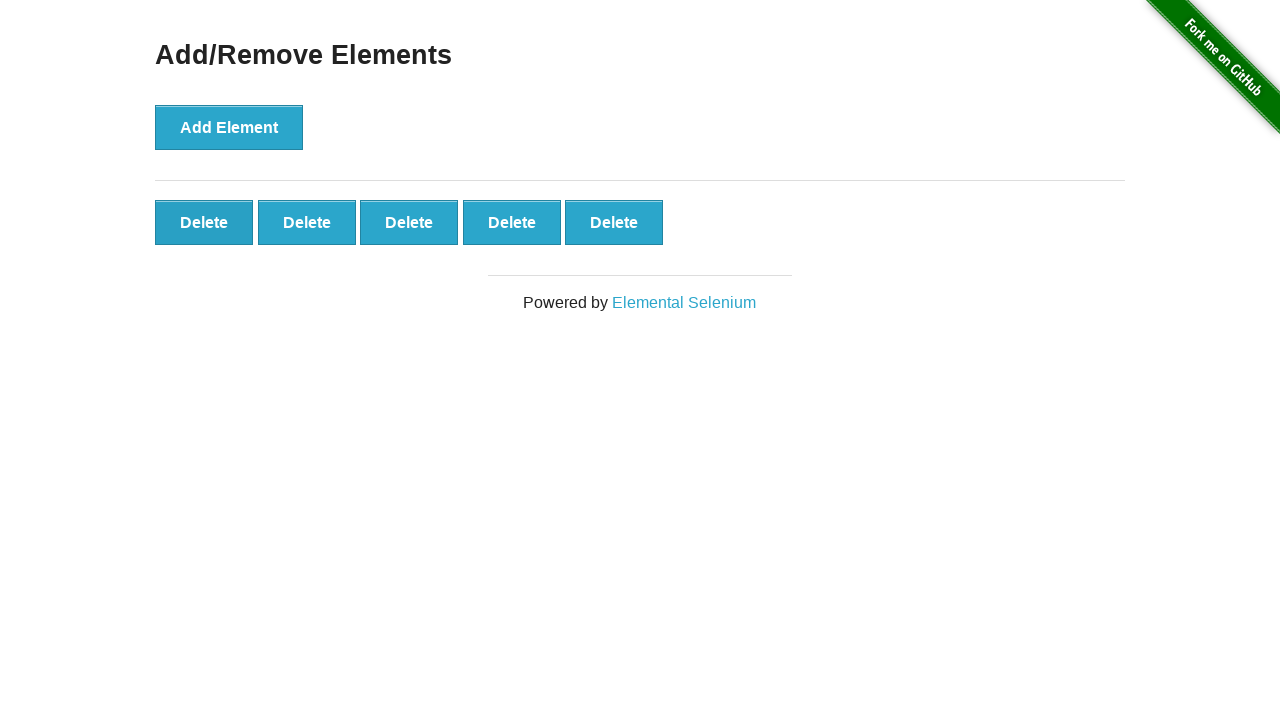

Clicked delete button to remove element (iteration 6/10) at (204, 222) on button.added-manually
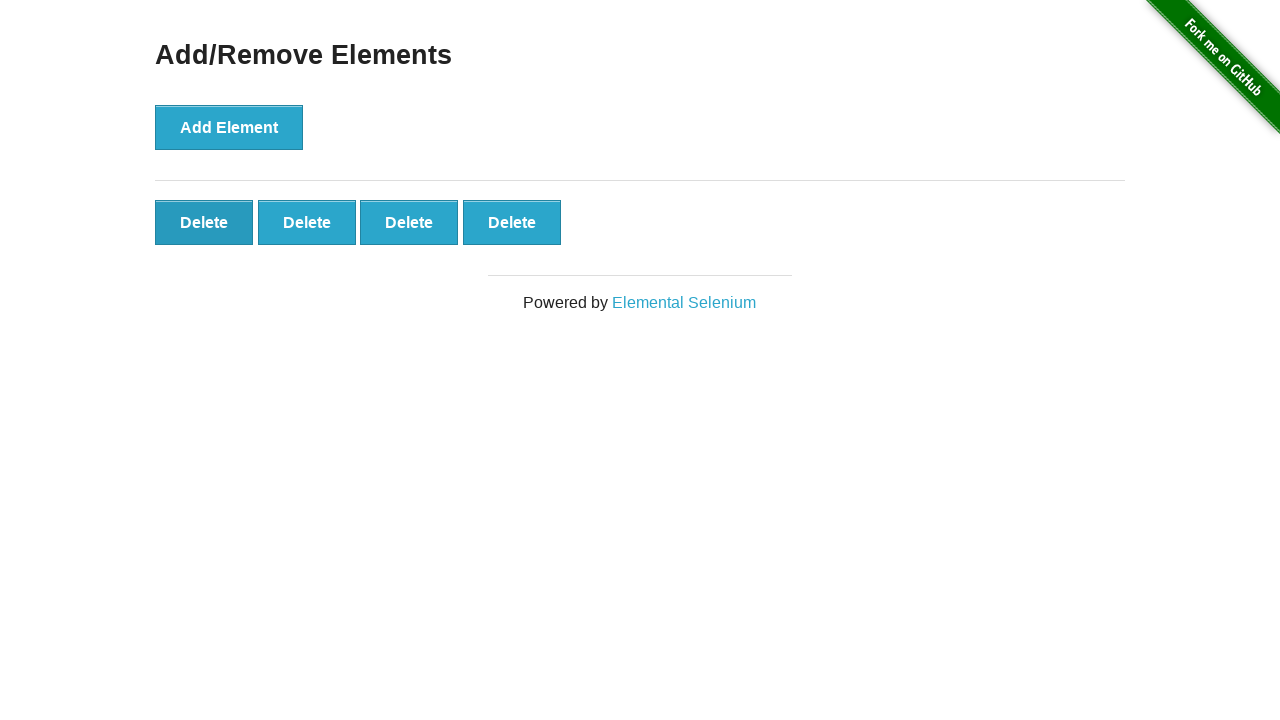

Clicked delete button to remove element (iteration 7/10) at (204, 222) on button.added-manually
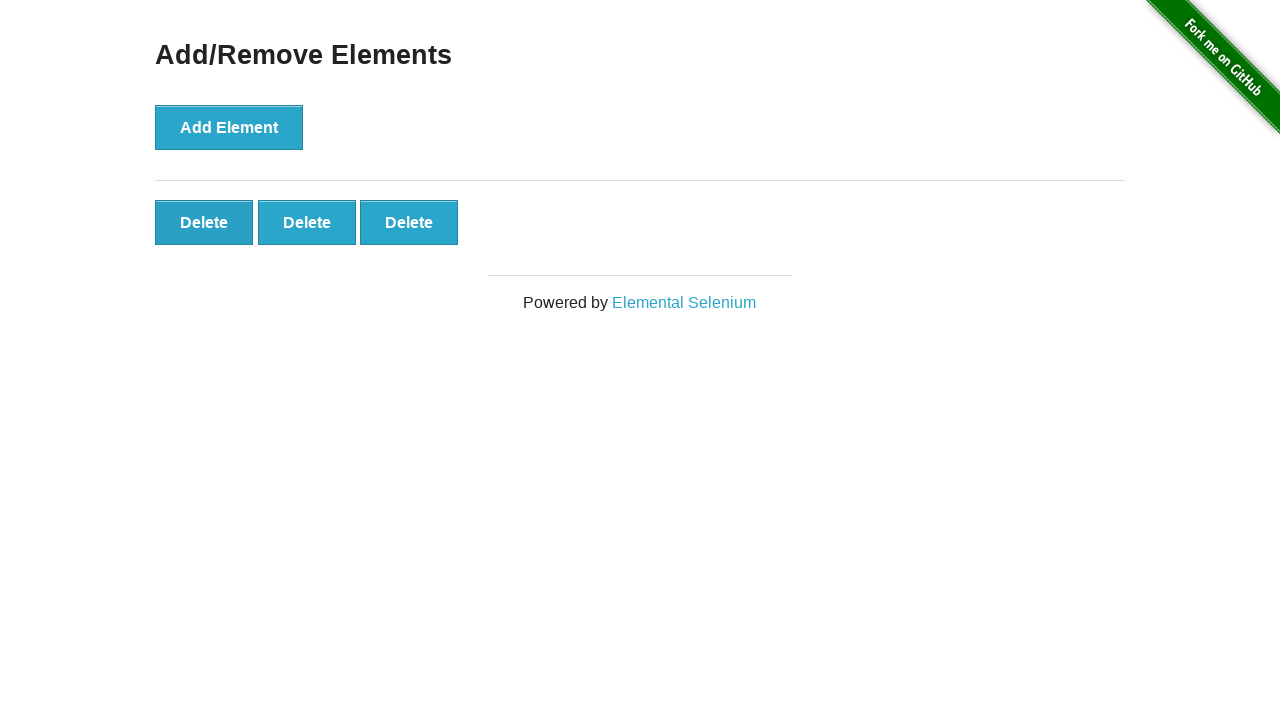

Clicked delete button to remove element (iteration 8/10) at (204, 222) on button.added-manually
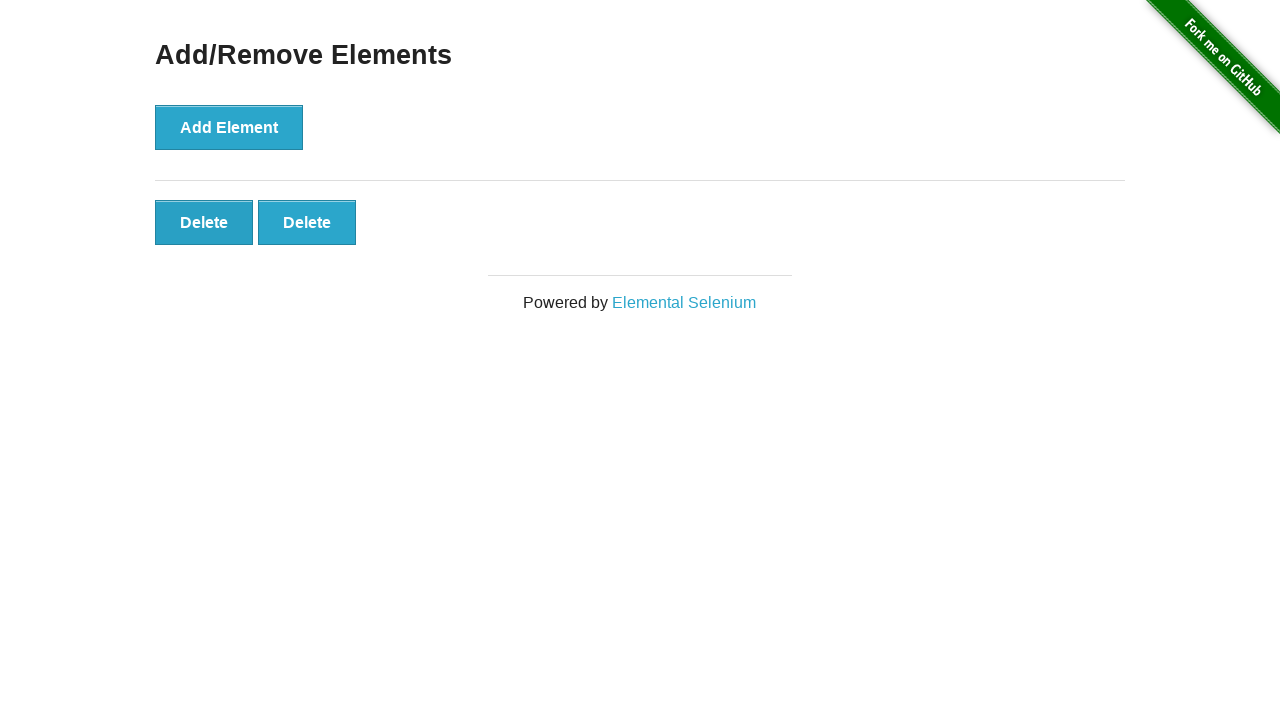

Clicked delete button to remove element (iteration 9/10) at (204, 222) on button.added-manually
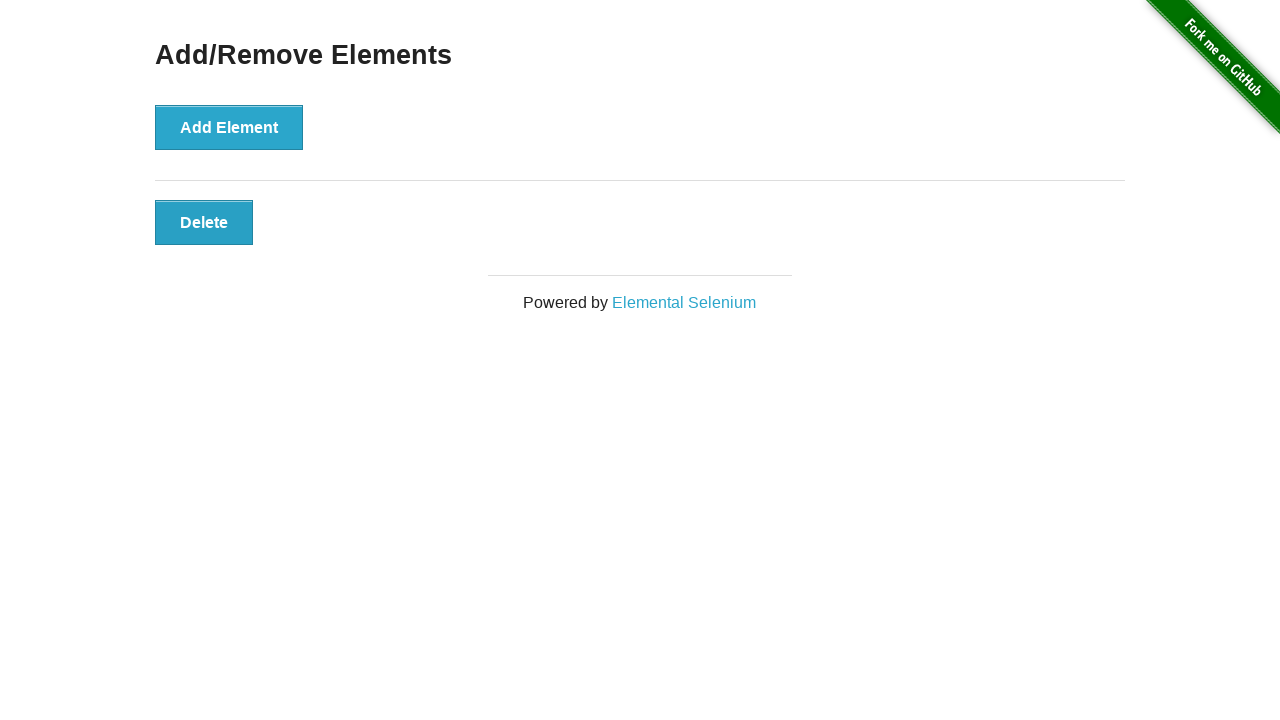

Clicked delete button to remove element (iteration 10/10) at (204, 222) on button.added-manually
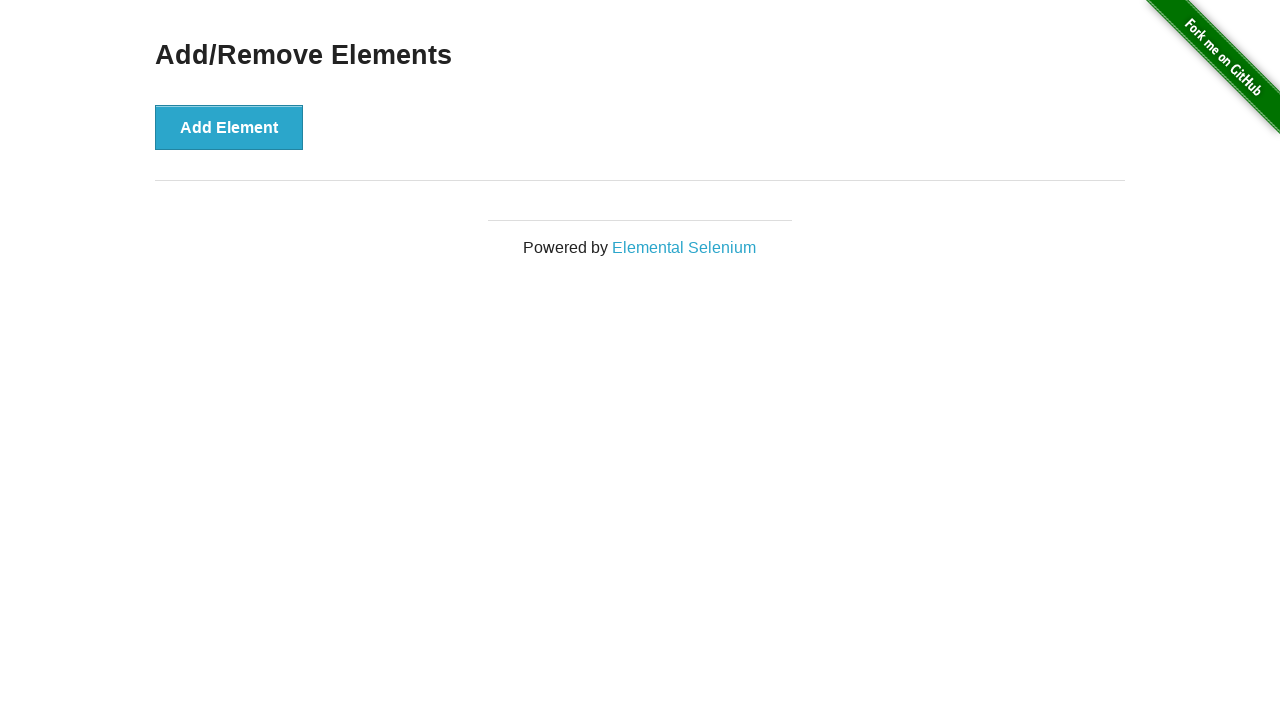

Waited 500ms after removing all delete buttons
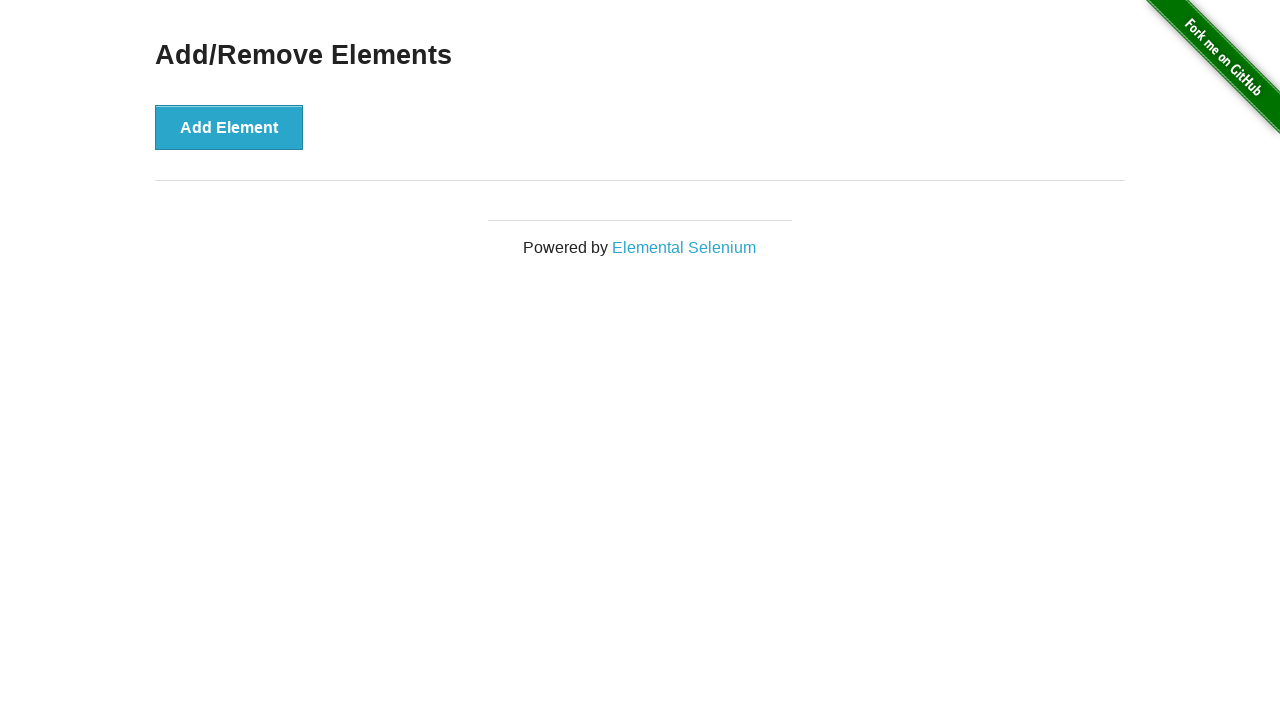

Located remaining delete buttons to verify removal
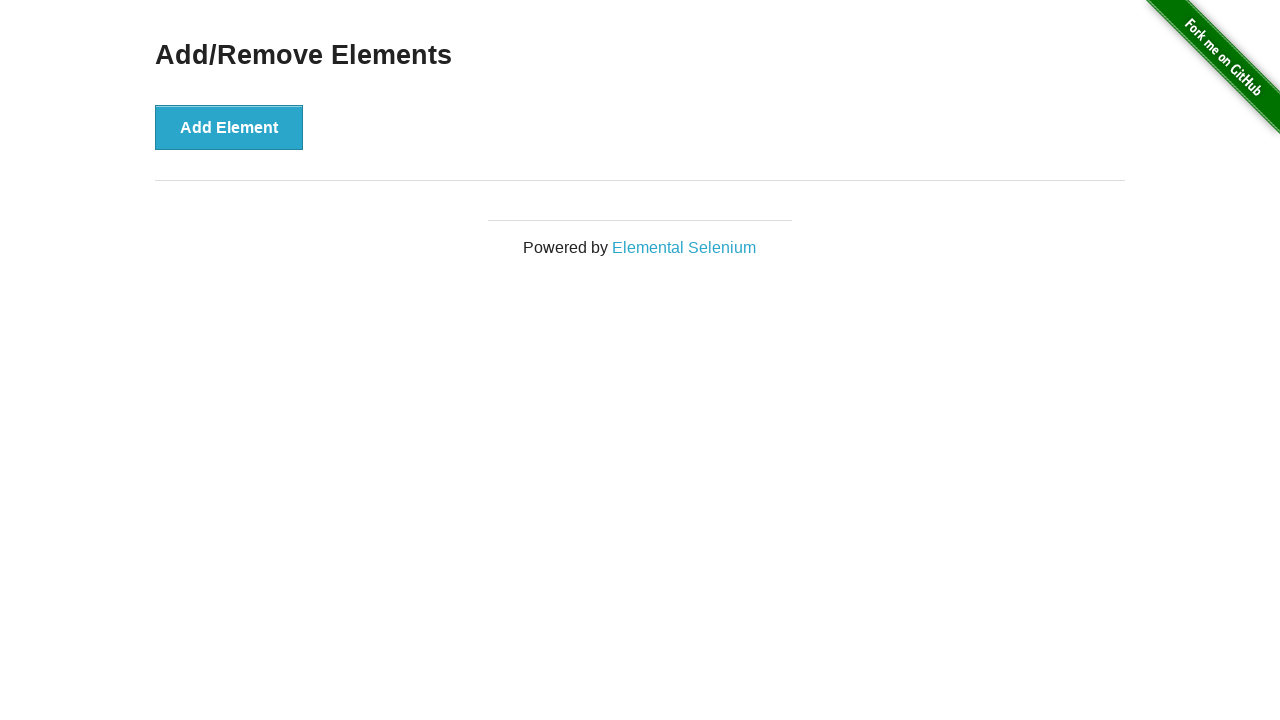

Verified that all delete buttons have been removed successfully
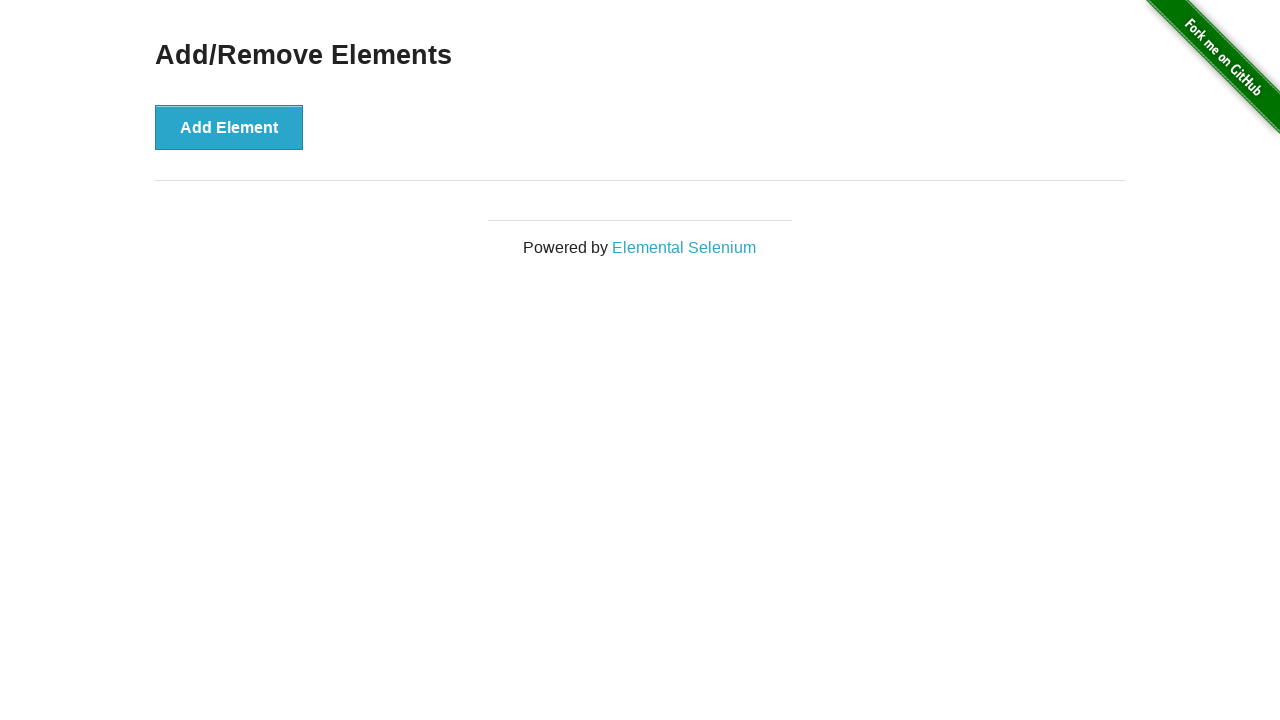

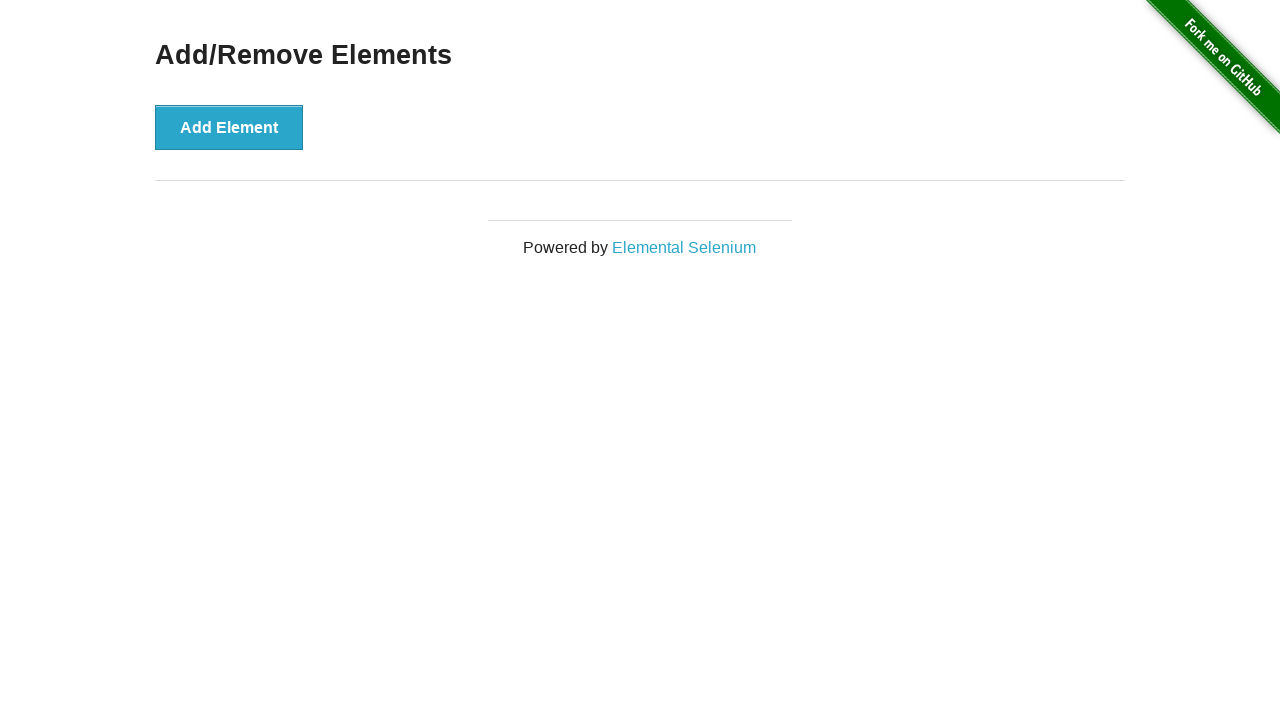